Automates the Mensa IQ test by selecting the 18-50 age group, starting the test, and clicking through questions by selecting answer option 2 for each question until completion or 35 questions are answered.

Starting URL: https://test.mensa.no/

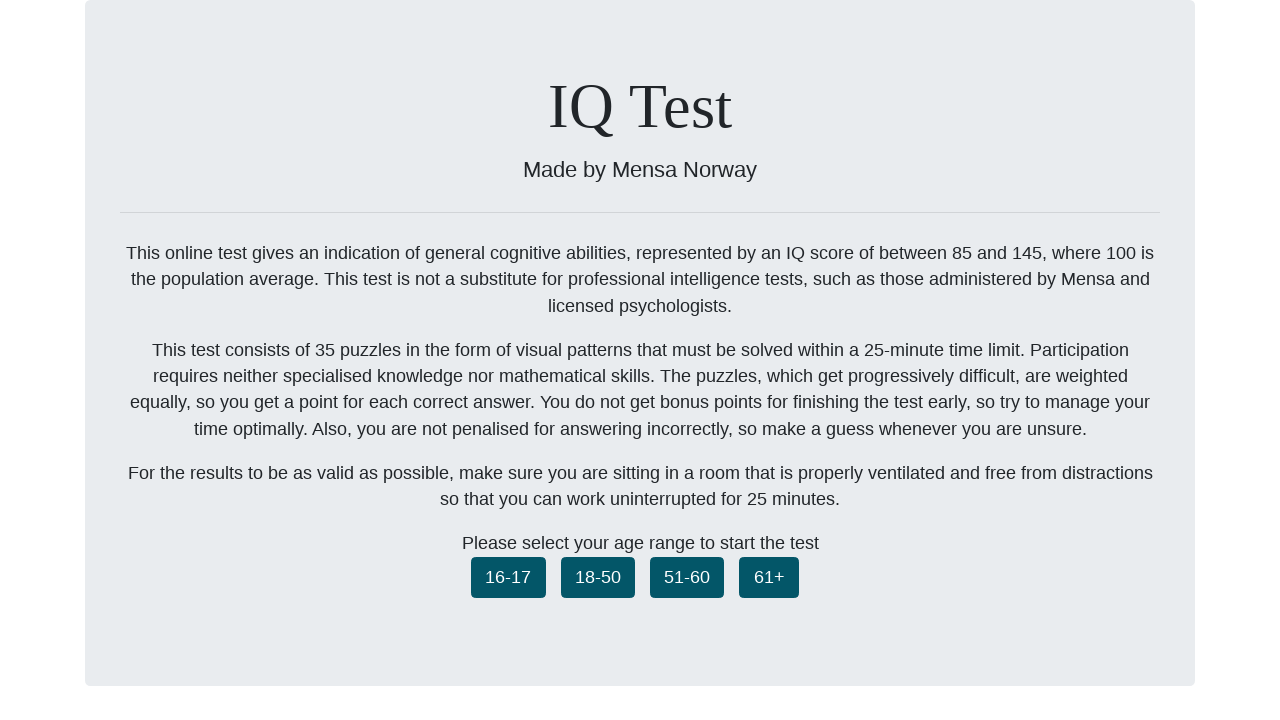

Selected 18-50 age group at (598, 577) on .age.button.btn.btn-success.ageselect_1850
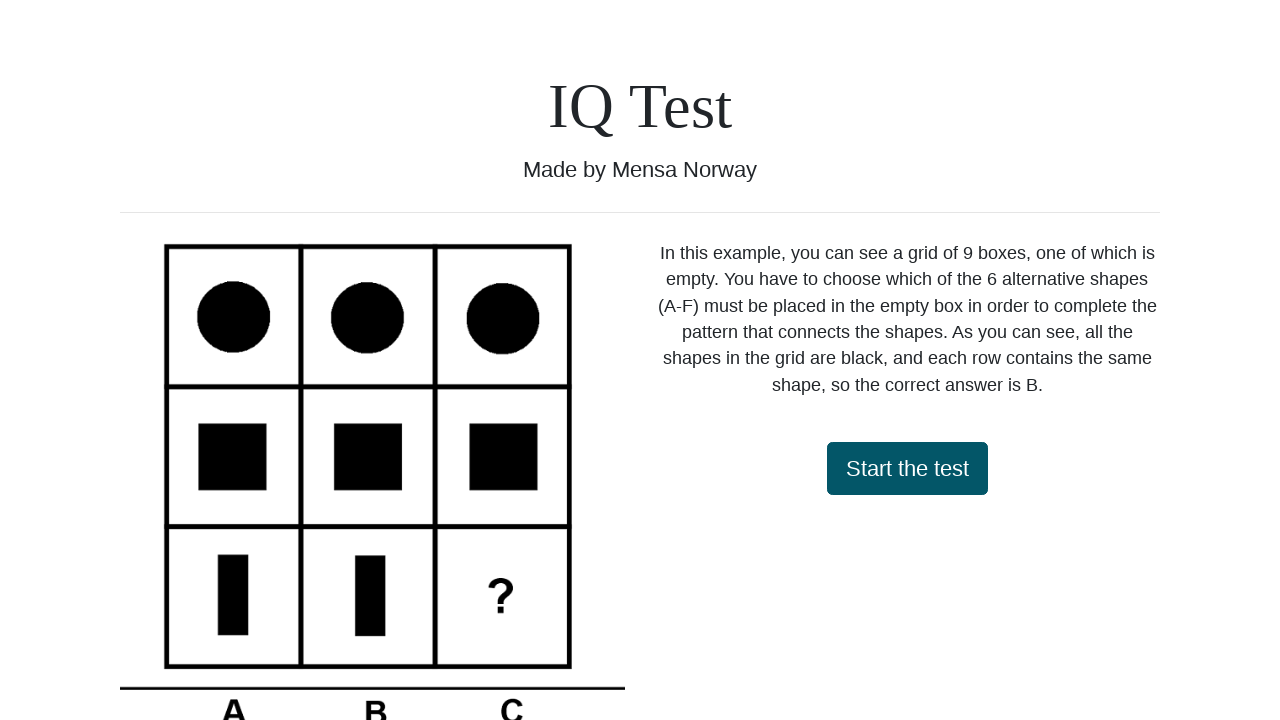

Clicked start test button at (907, 468) on #startTest
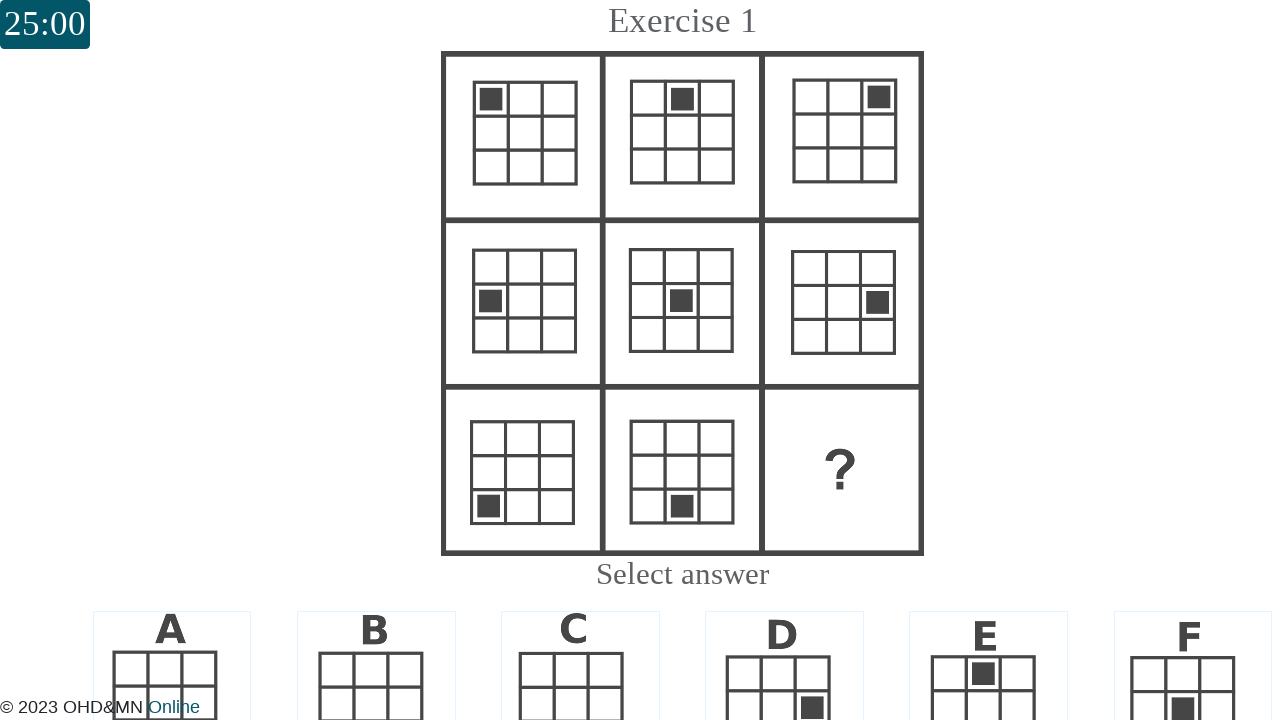

Selected answer option 2 for question 0 at (580, 644) on #question_0 div[data-answerid='2']
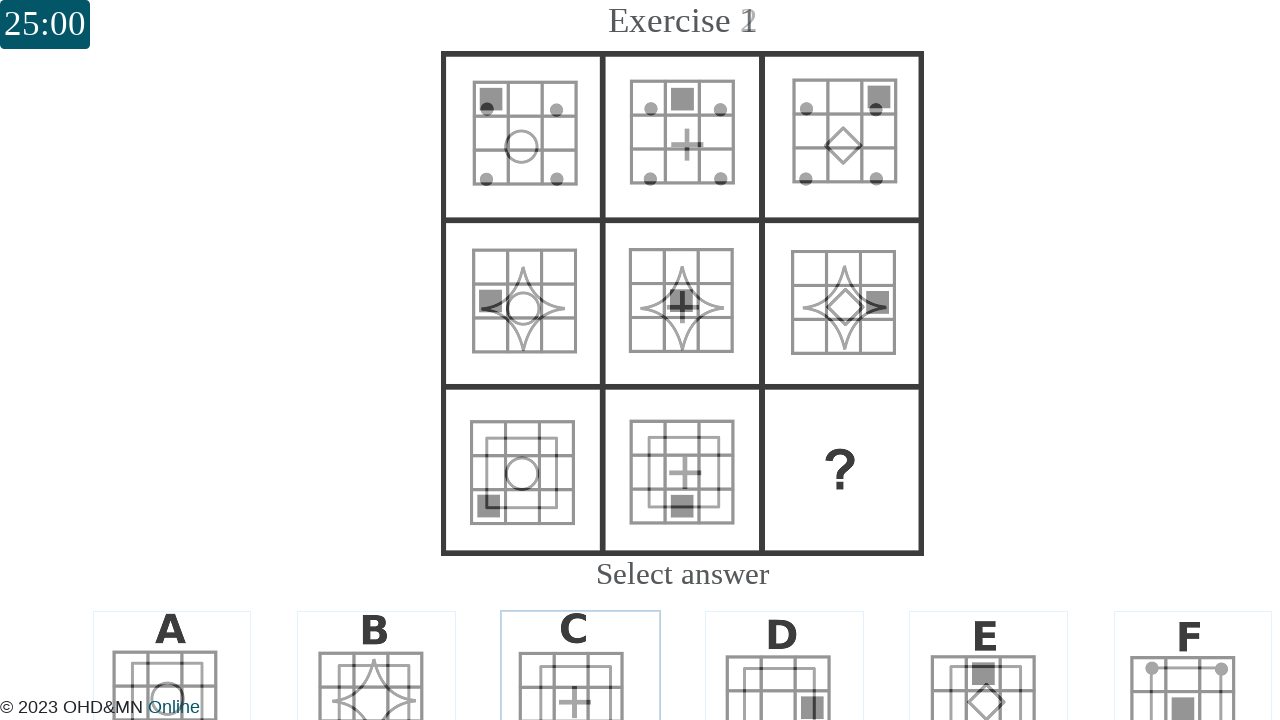

Selected answer option 2 for question 1 at (580, 644) on #question_1 div[data-answerid='2']
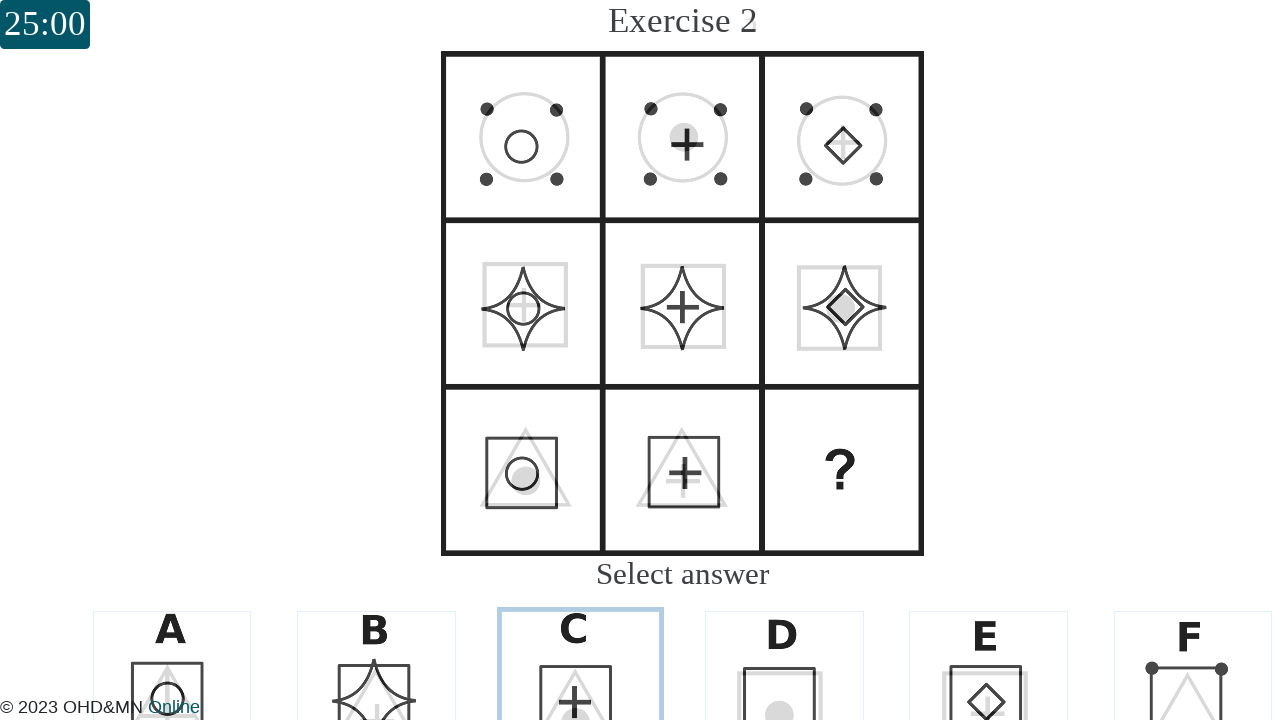

Selected answer option 2 for question 2 at (580, 644) on #question_2 div[data-answerid='2']
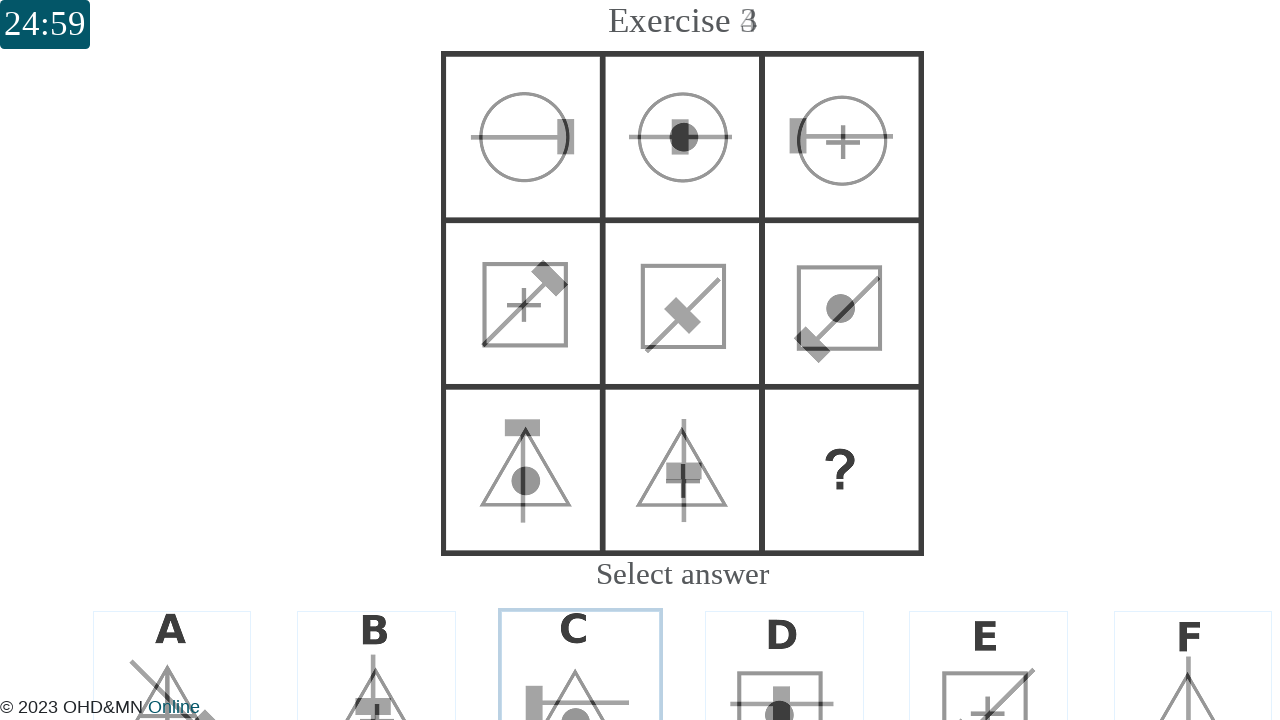

Selected answer option 2 for question 3 at (580, 644) on #question_3 div[data-answerid='2']
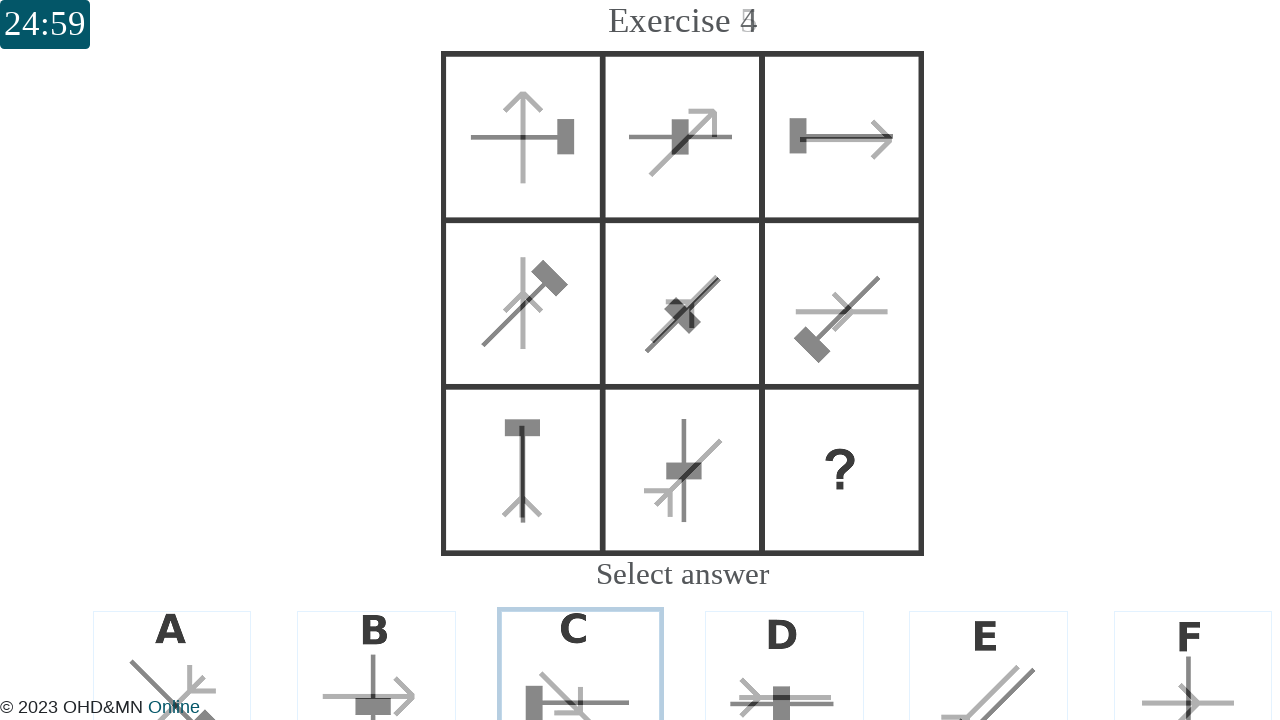

Selected answer option 2 for question 4 at (580, 644) on #question_4 div[data-answerid='2']
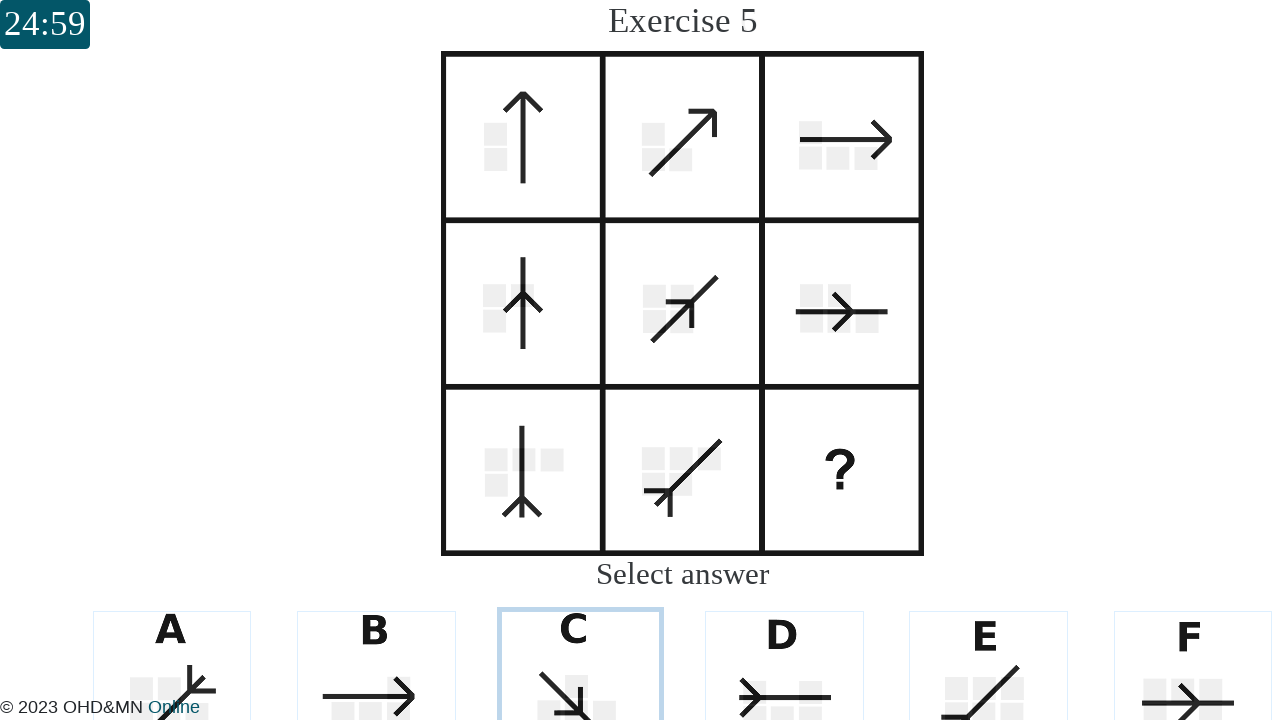

Selected answer option 2 for question 5 at (580, 644) on #question_5 div[data-answerid='2']
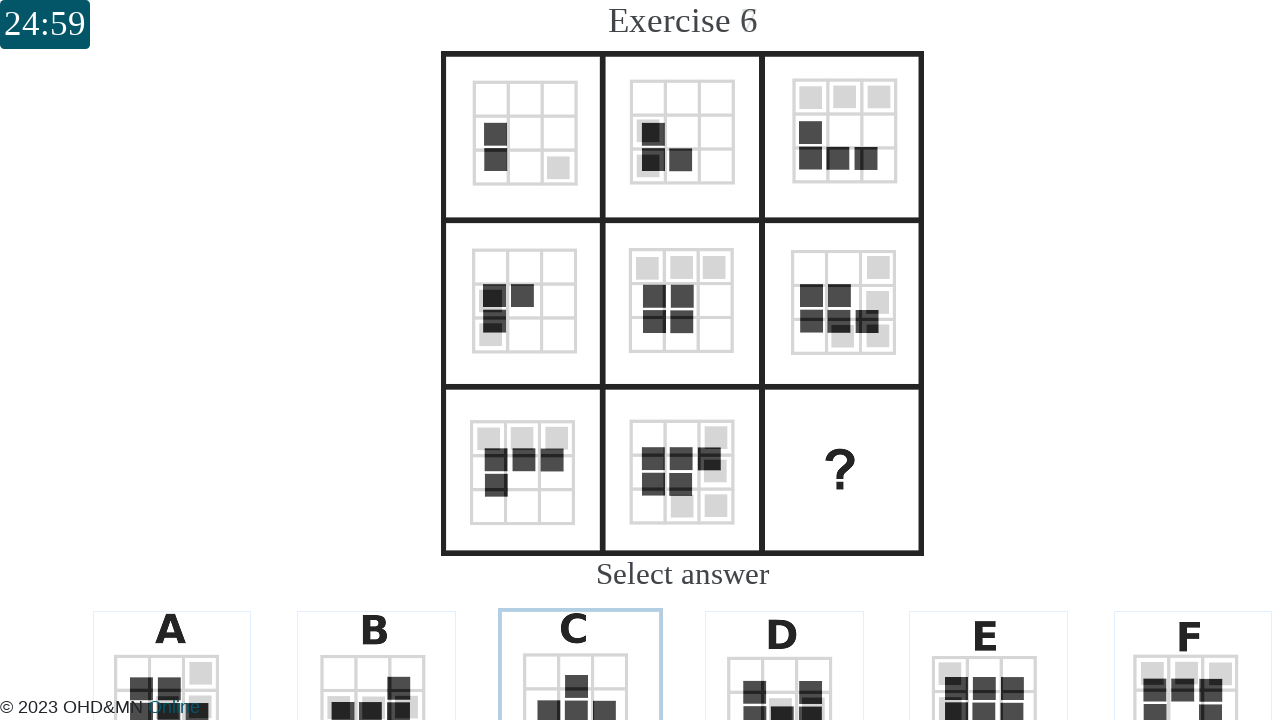

Selected answer option 2 for question 6 at (580, 644) on #question_6 div[data-answerid='2']
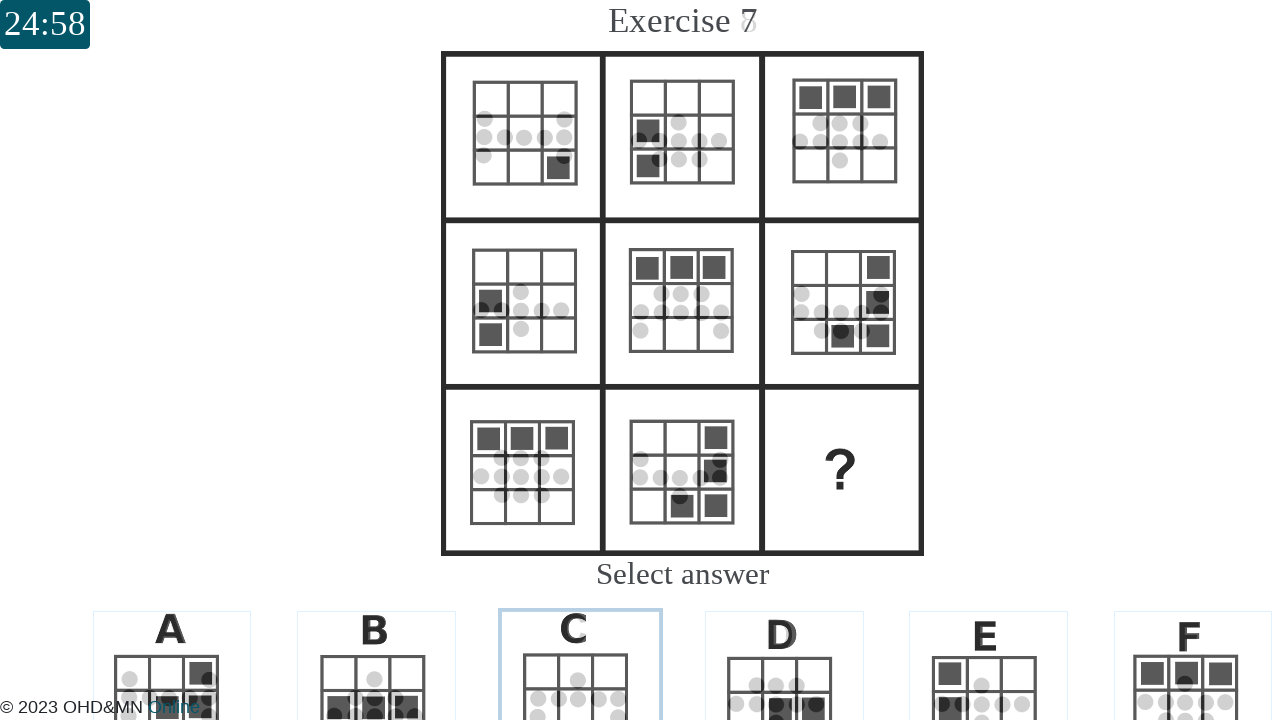

Selected answer option 2 for question 7 at (580, 644) on #question_7 div[data-answerid='2']
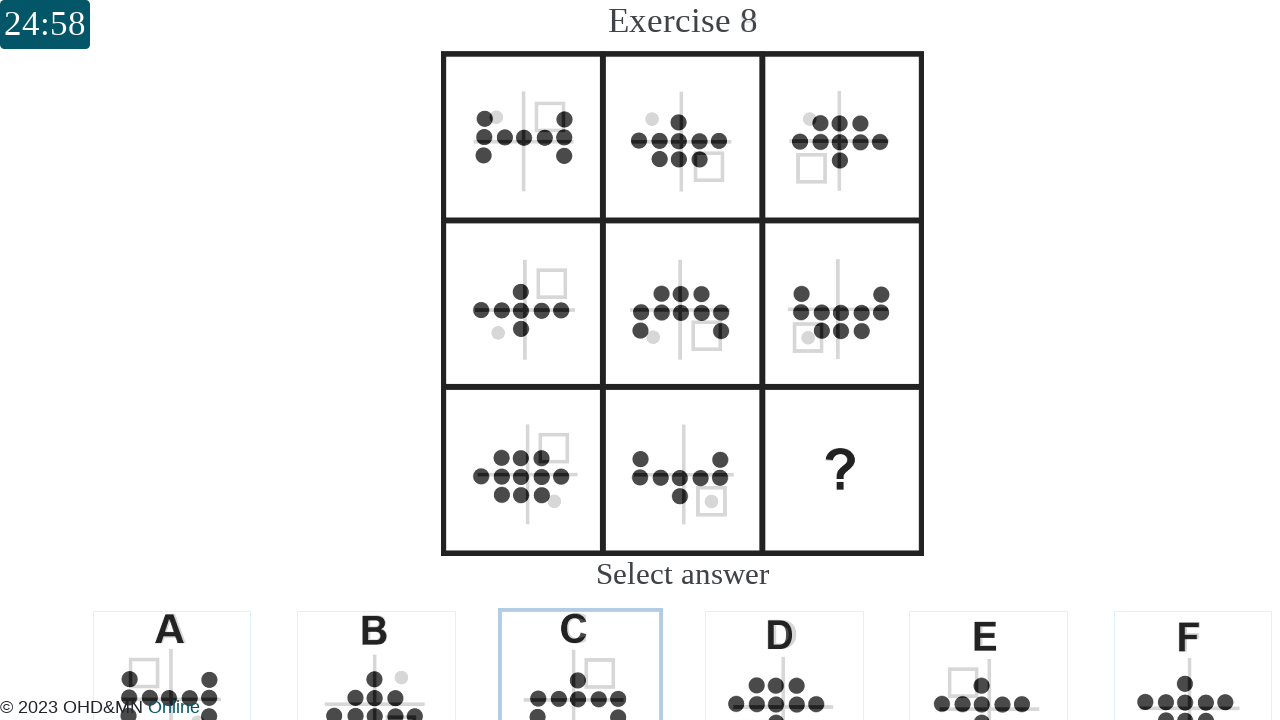

Selected answer option 2 for question 8 at (580, 644) on #question_8 div[data-answerid='2']
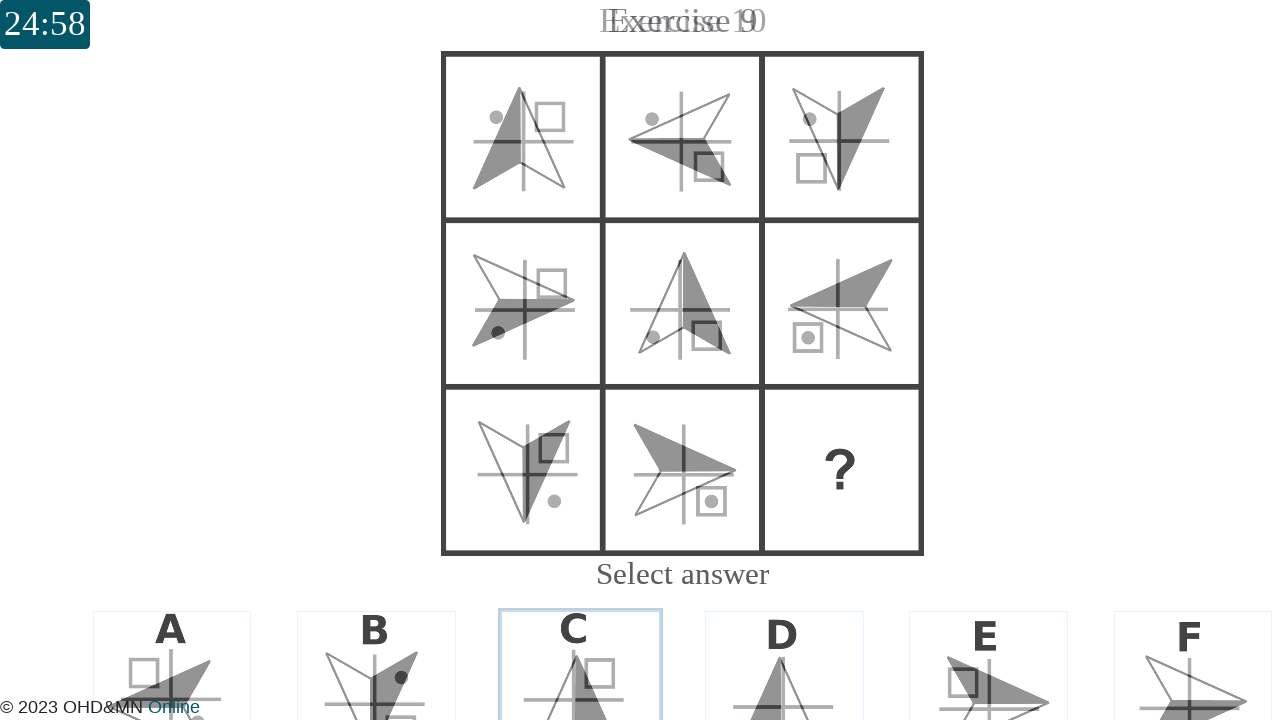

Selected answer option 2 for question 9 at (580, 644) on #question_9 div[data-answerid='2']
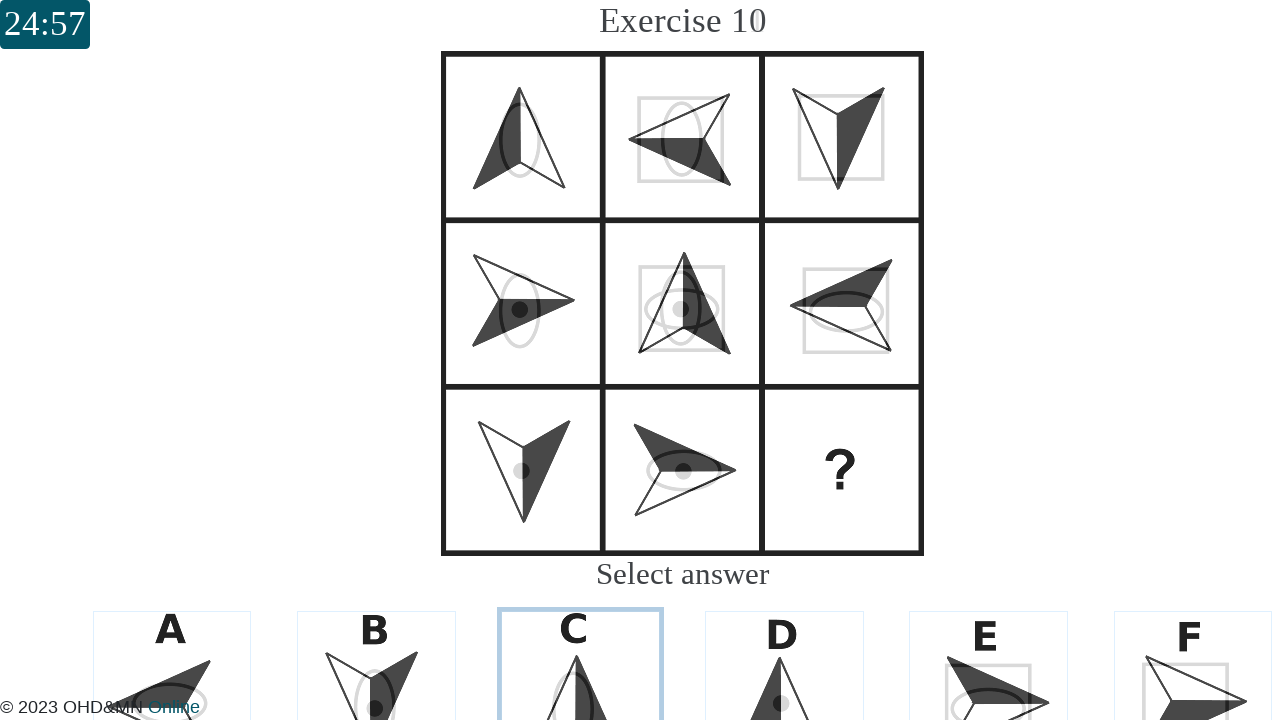

Selected answer option 2 for question 10 at (580, 644) on #question_10 div[data-answerid='2']
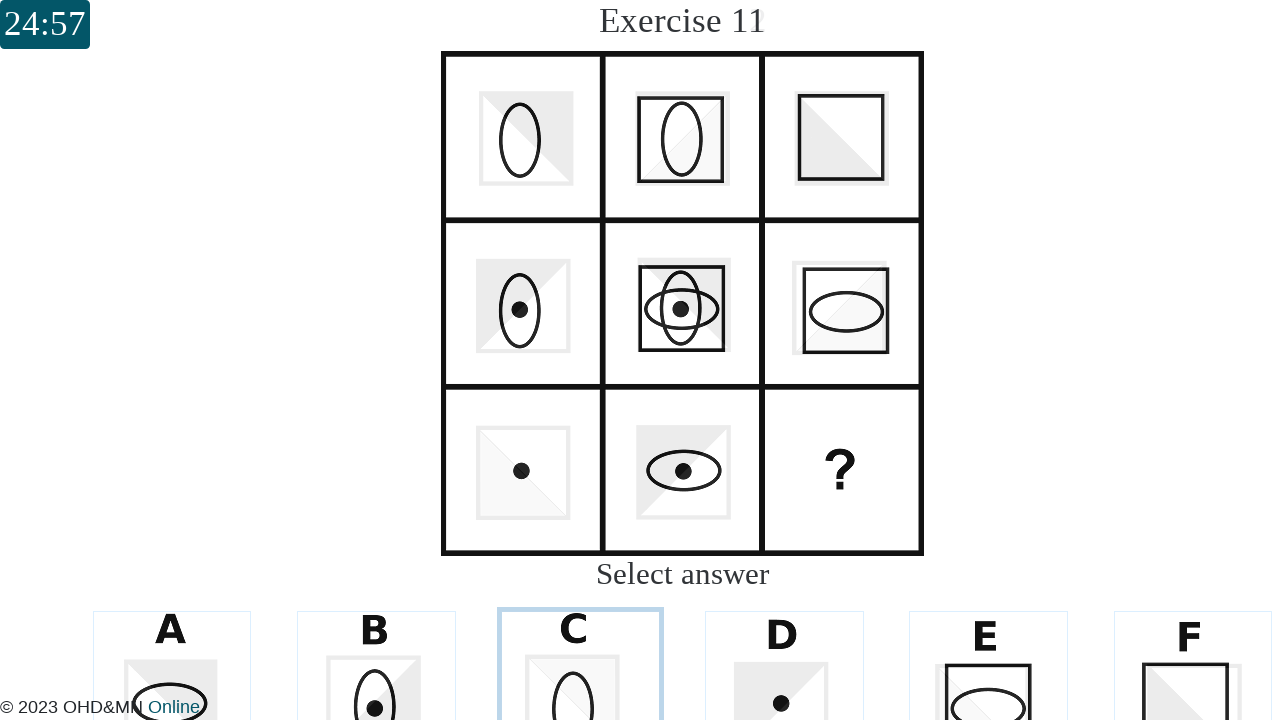

Selected answer option 2 for question 11 at (580, 644) on #question_11 div[data-answerid='2']
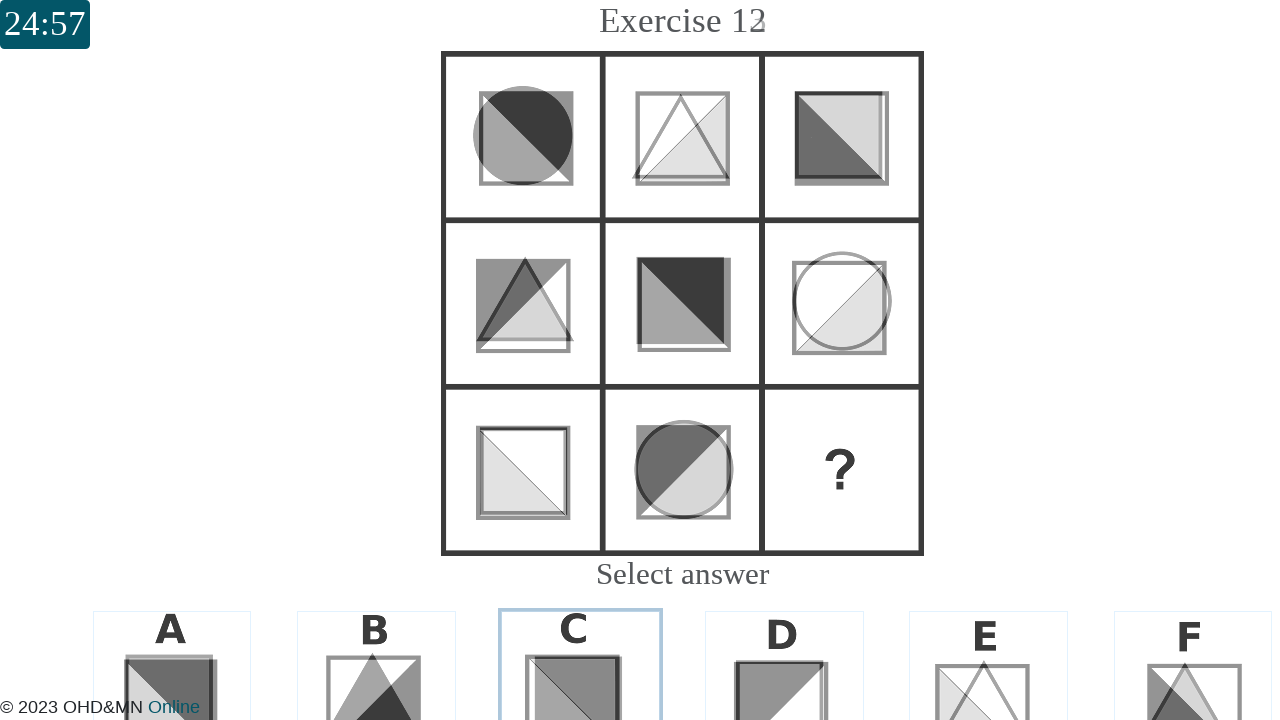

Selected answer option 2 for question 12 at (580, 644) on #question_12 div[data-answerid='2']
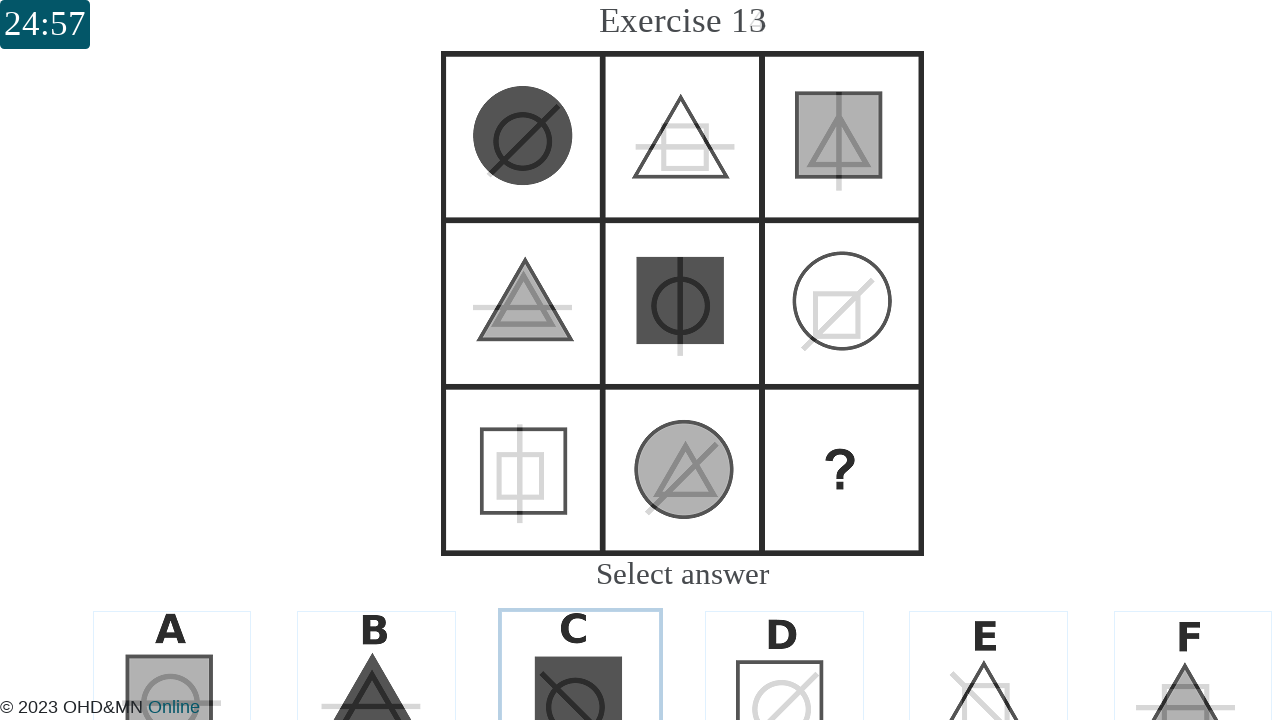

Selected answer option 2 for question 13 at (580, 644) on #question_13 div[data-answerid='2']
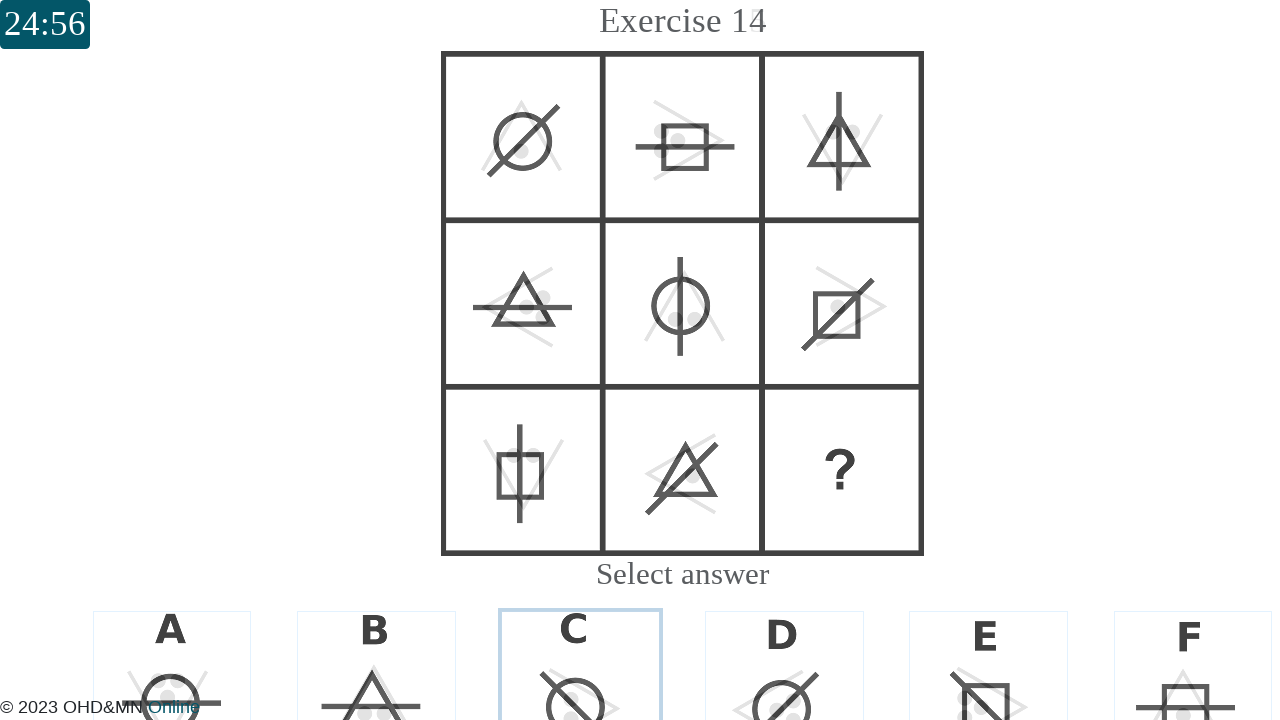

Selected answer option 2 for question 14 at (580, 644) on #question_14 div[data-answerid='2']
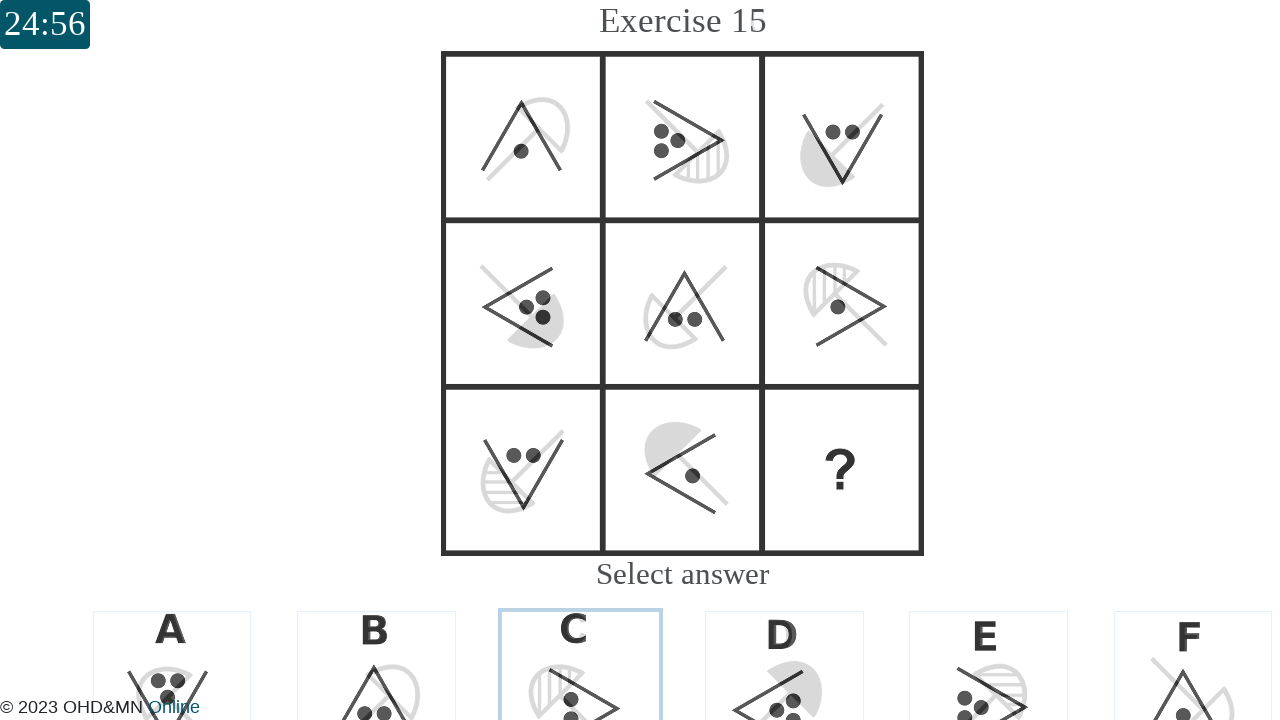

Selected answer option 2 for question 15 at (580, 644) on #question_15 div[data-answerid='2']
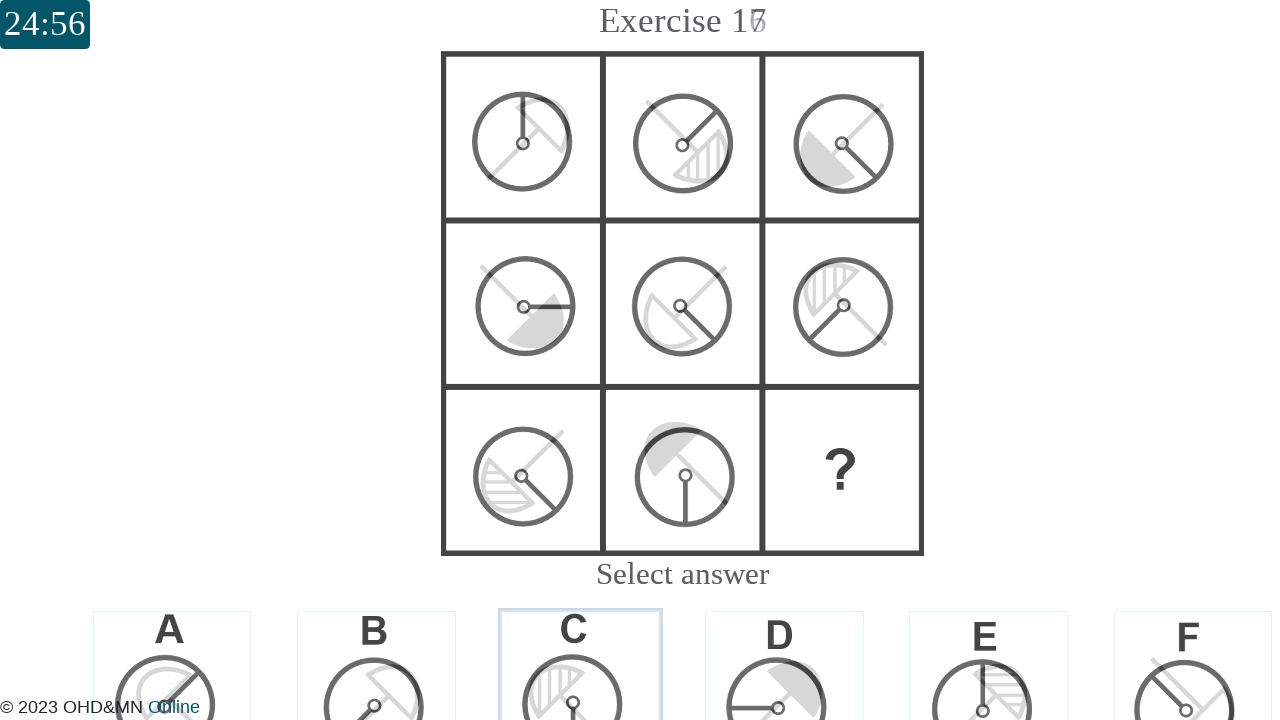

Selected answer option 2 for question 16 at (580, 644) on #question_16 div[data-answerid='2']
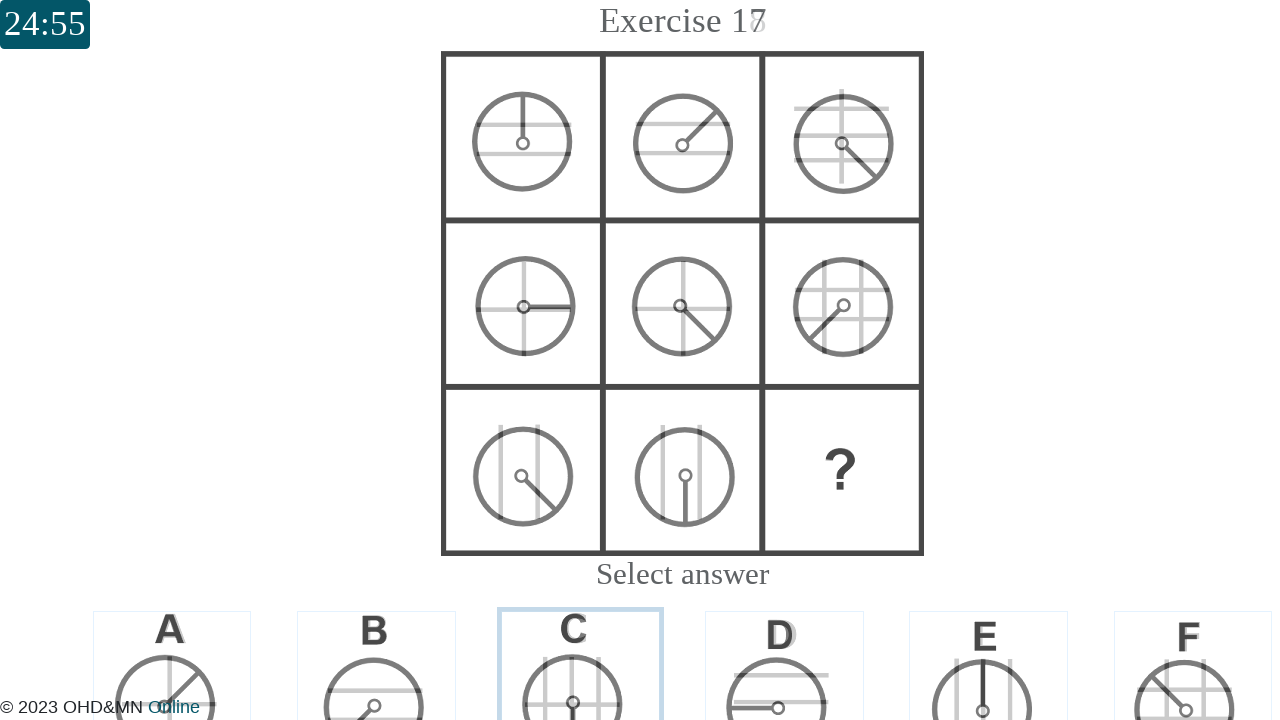

Selected answer option 2 for question 17 at (580, 644) on #question_17 div[data-answerid='2']
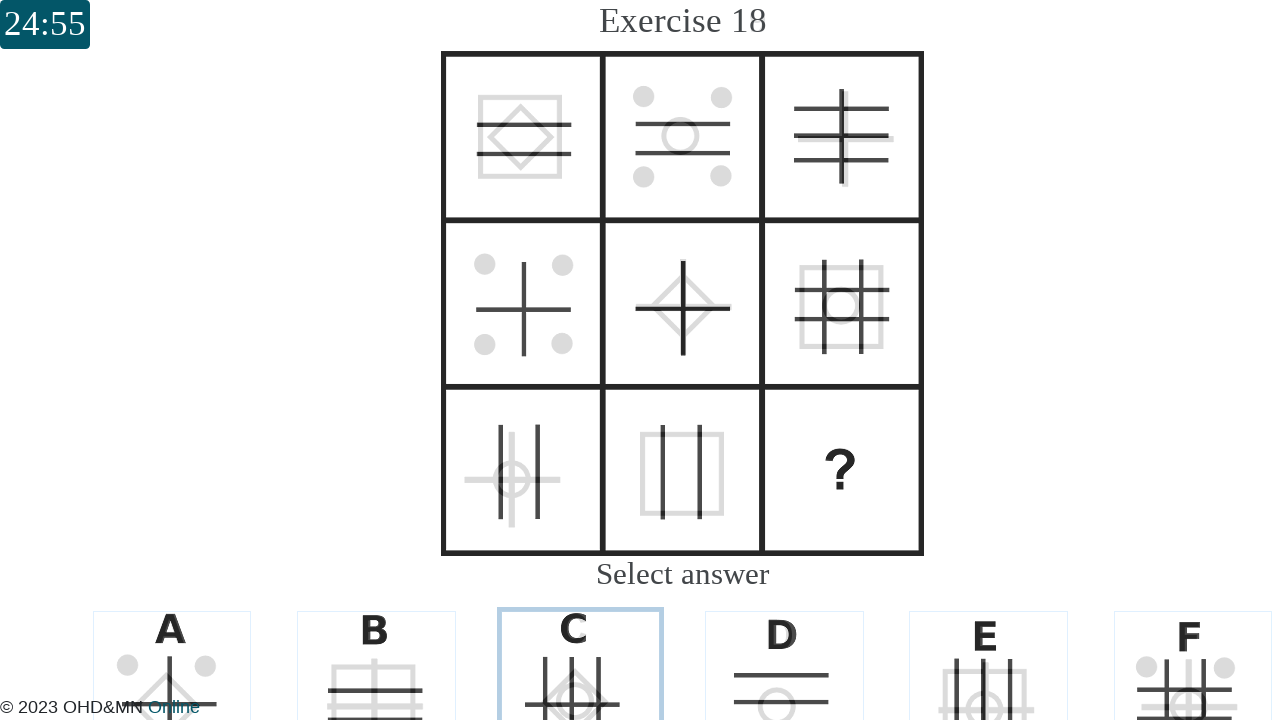

Selected answer option 2 for question 18 at (580, 644) on #question_18 div[data-answerid='2']
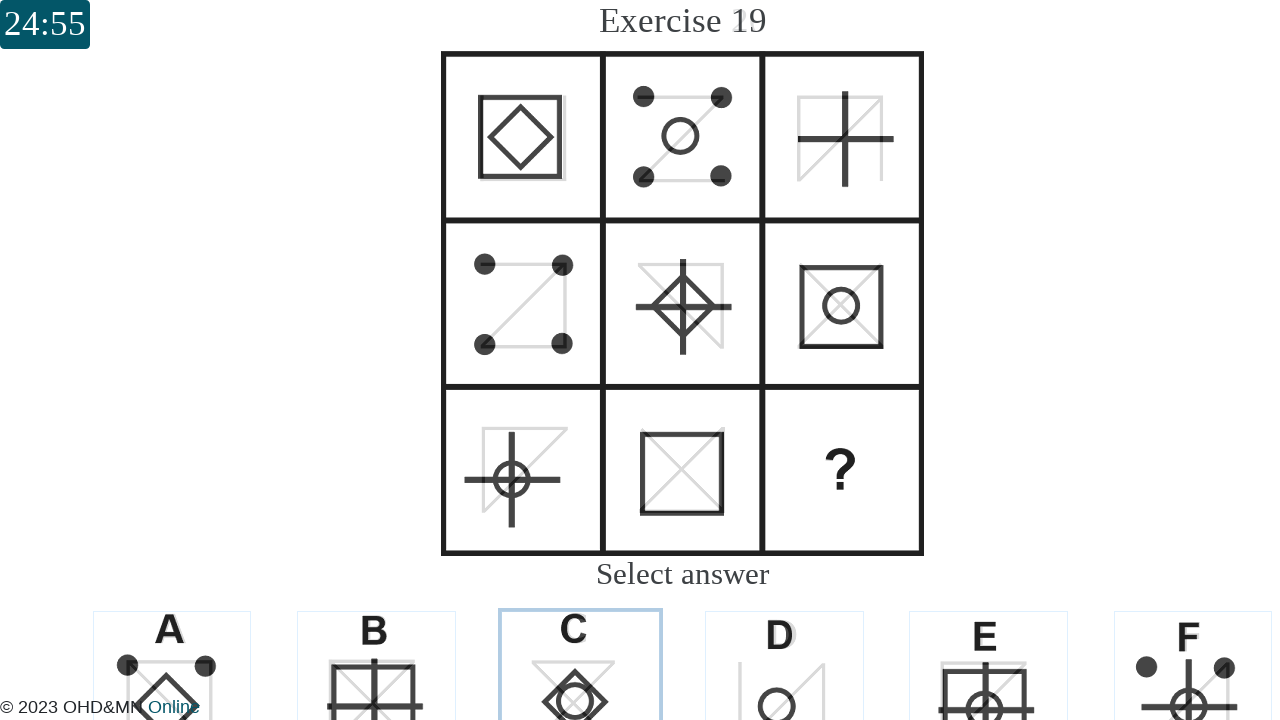

Selected answer option 2 for question 19 at (580, 644) on #question_19 div[data-answerid='2']
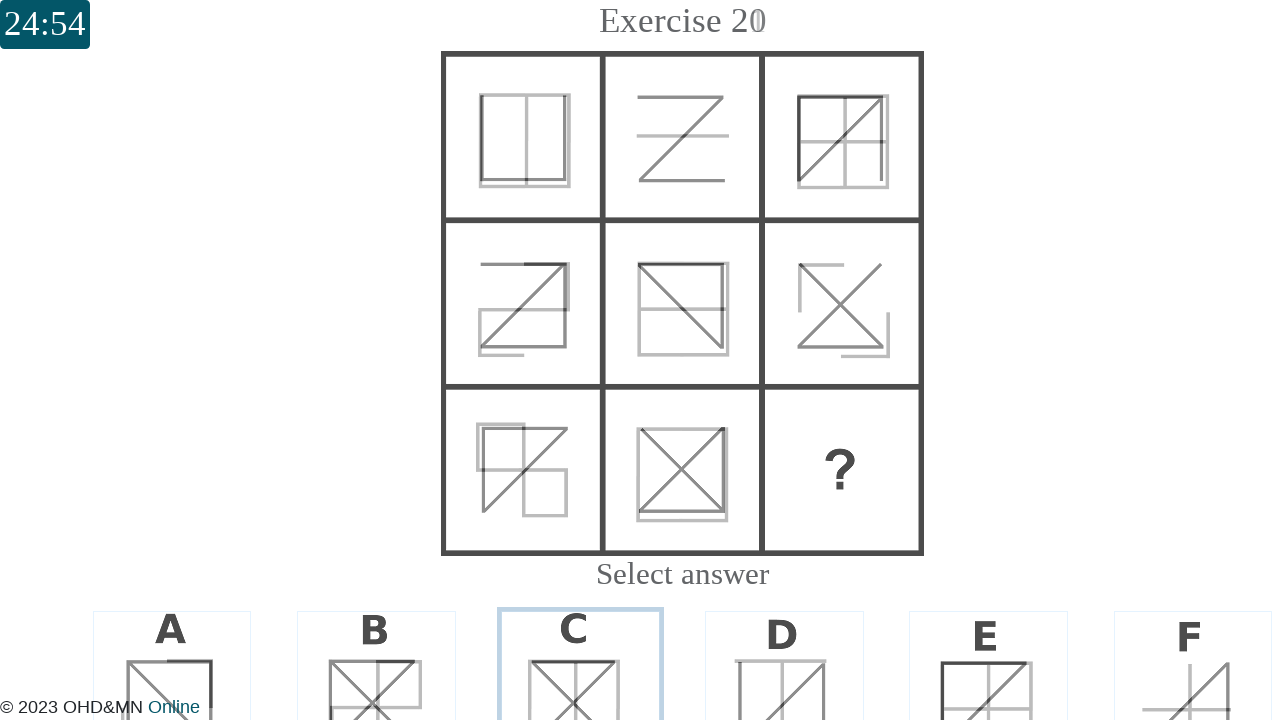

Selected answer option 2 for question 20 at (580, 644) on #question_20 div[data-answerid='2']
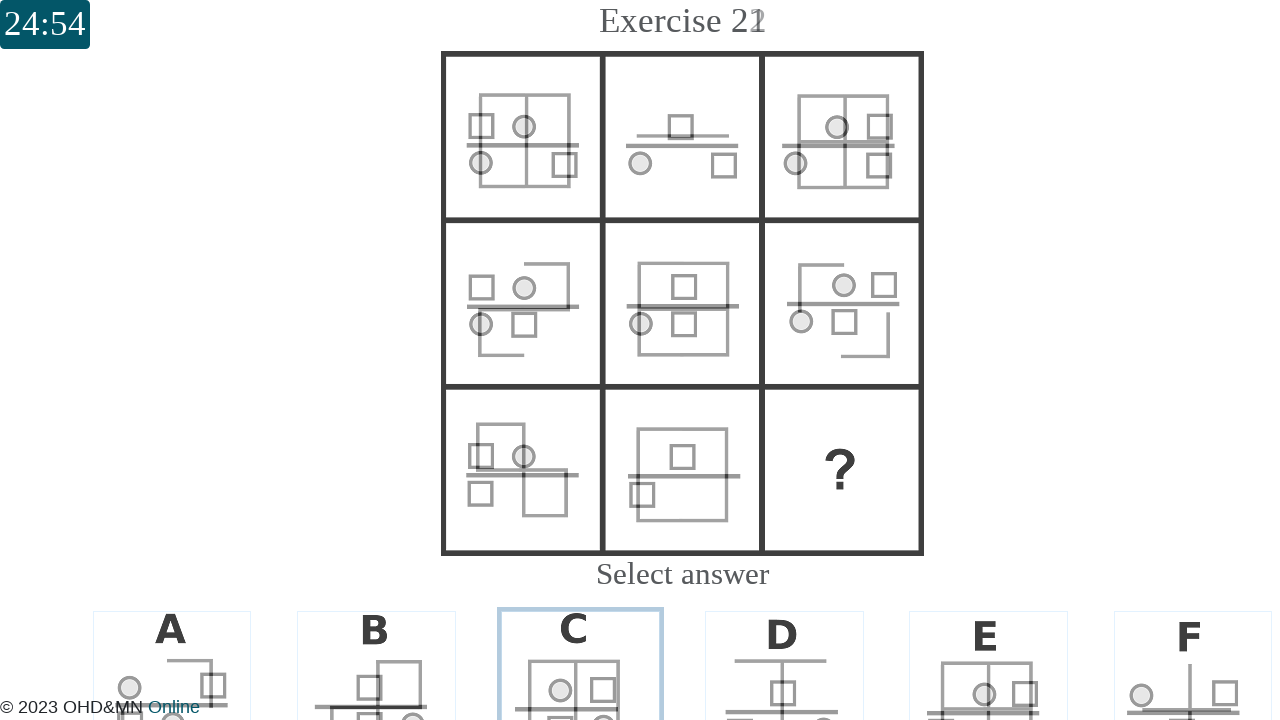

Selected answer option 2 for question 21 at (580, 644) on #question_21 div[data-answerid='2']
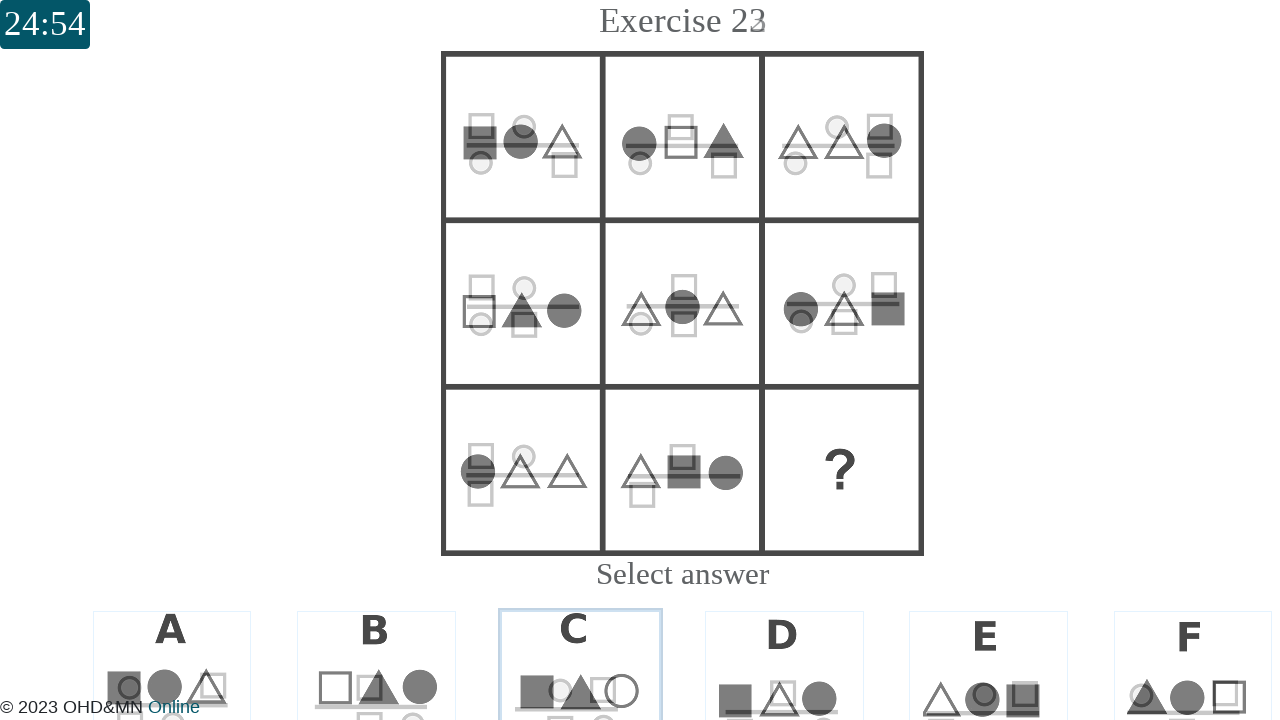

Selected answer option 2 for question 22 at (580, 644) on #question_22 div[data-answerid='2']
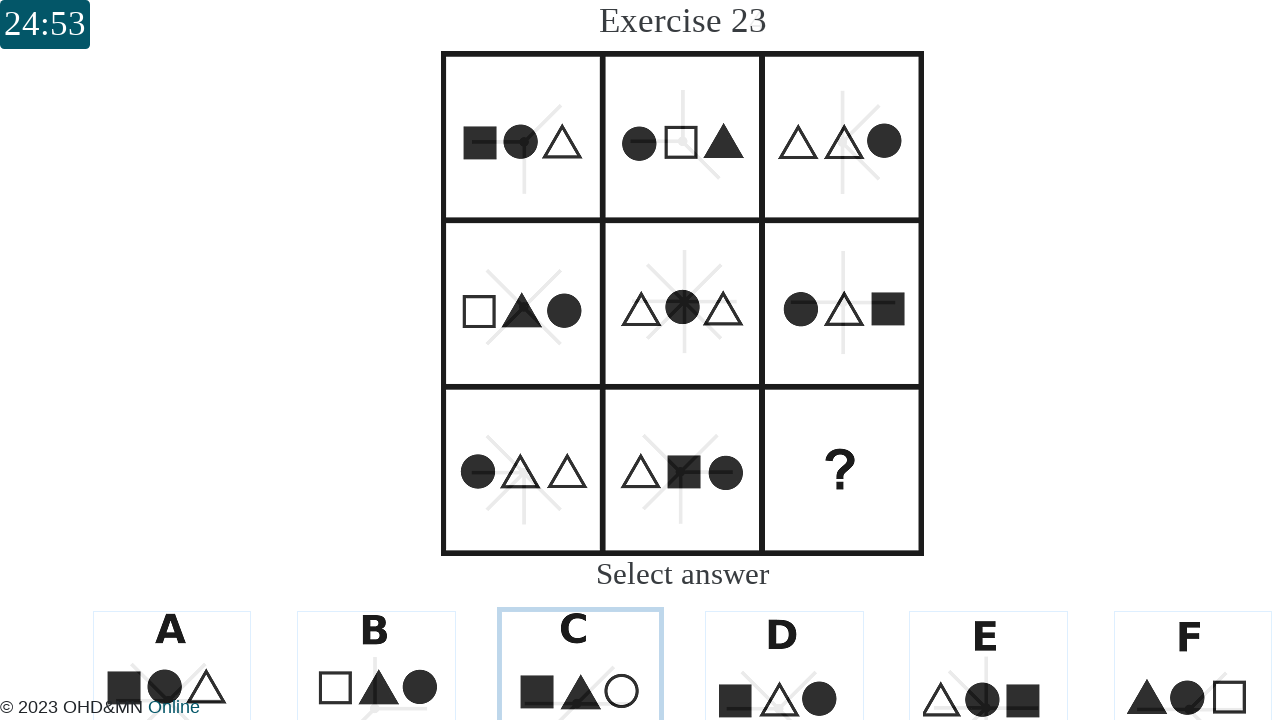

Selected answer option 2 for question 23 at (580, 644) on #question_23 div[data-answerid='2']
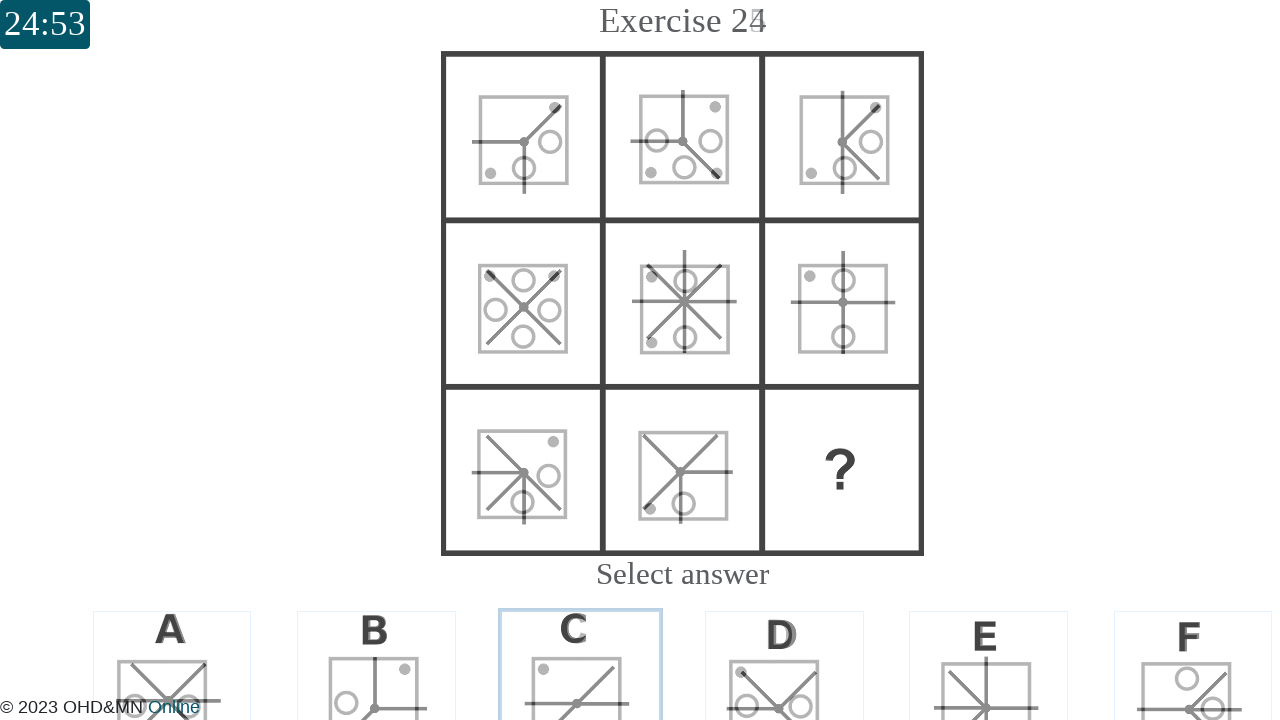

Selected answer option 2 for question 24 at (580, 644) on #question_24 div[data-answerid='2']
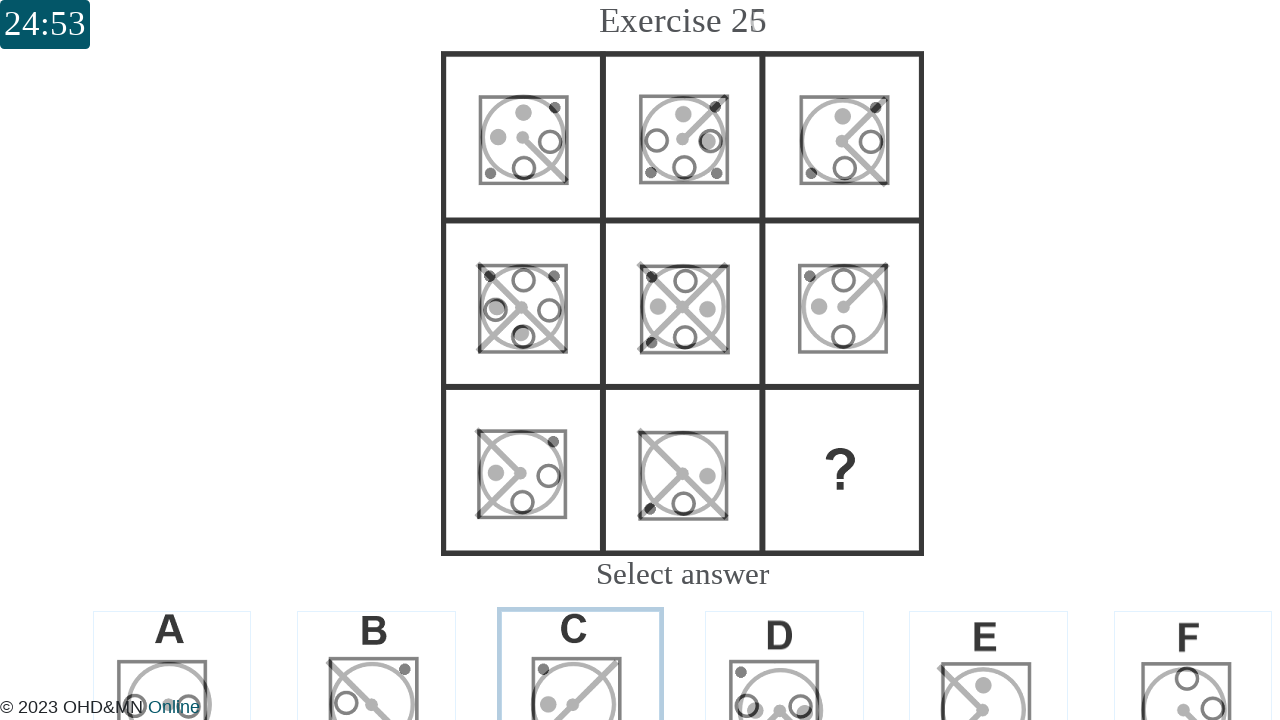

Selected answer option 2 for question 25 at (580, 644) on #question_25 div[data-answerid='2']
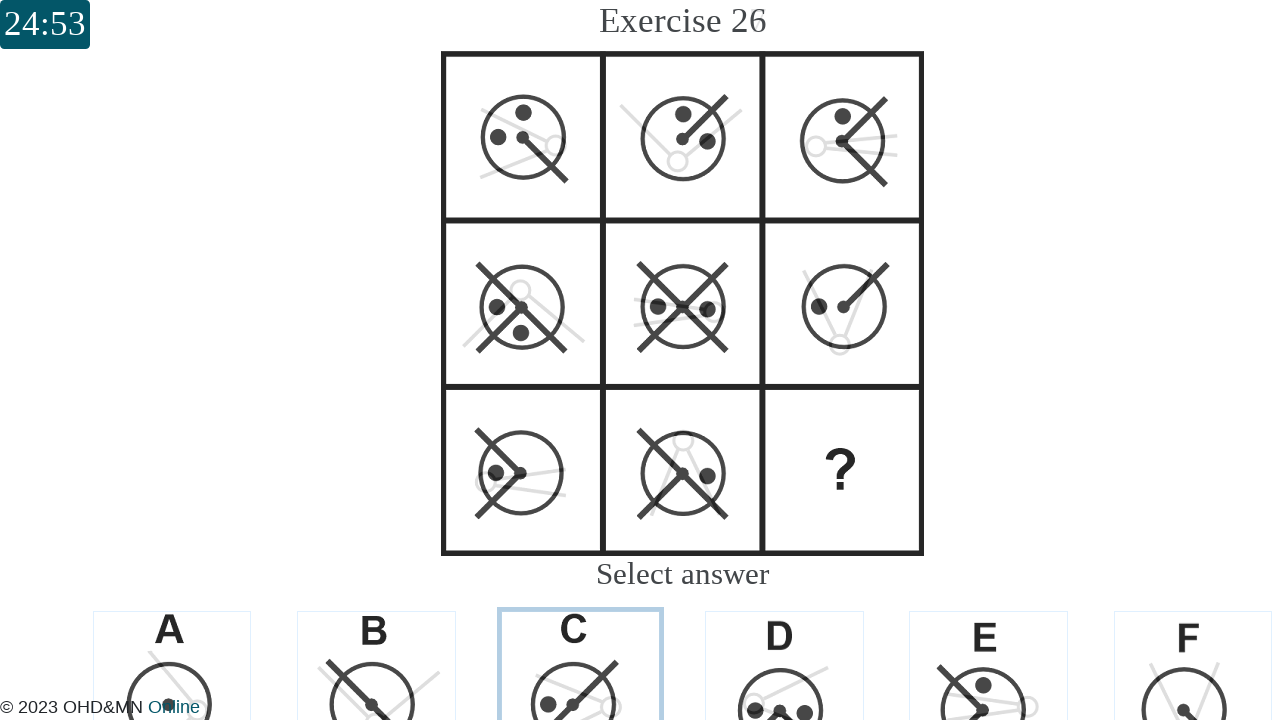

Selected answer option 2 for question 26 at (580, 644) on #question_26 div[data-answerid='2']
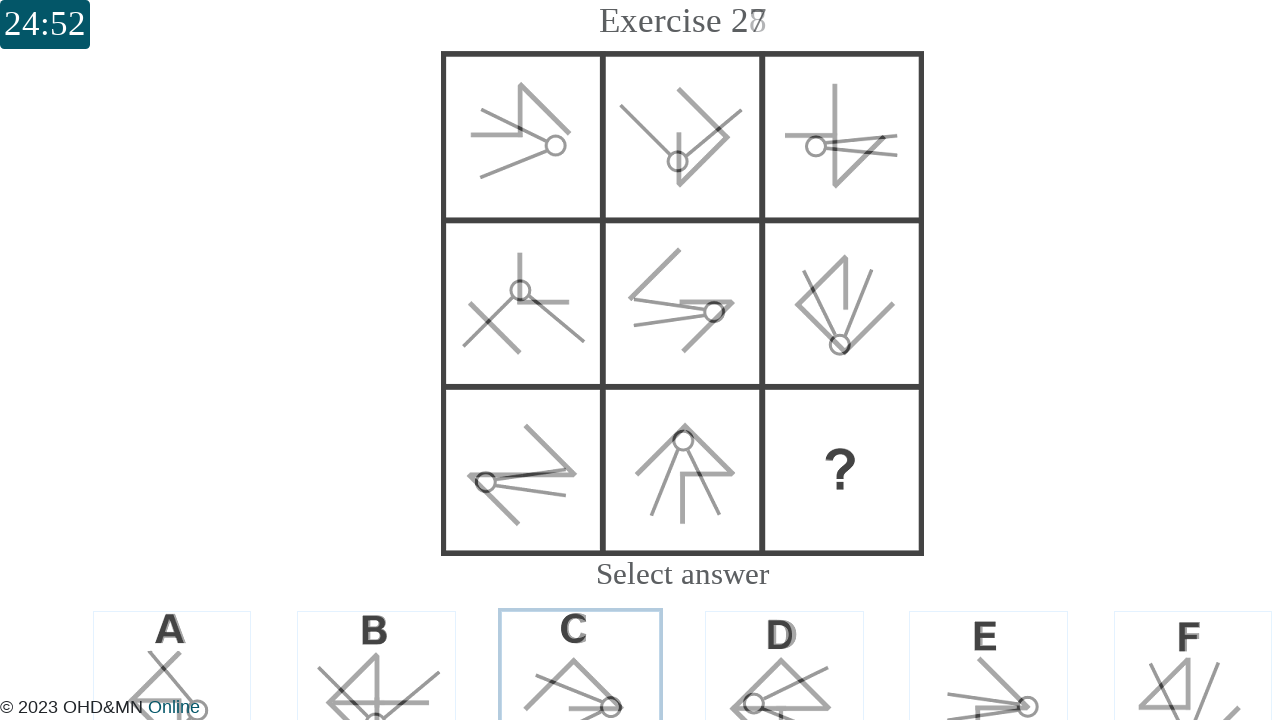

Selected answer option 2 for question 27 at (580, 644) on #question_27 div[data-answerid='2']
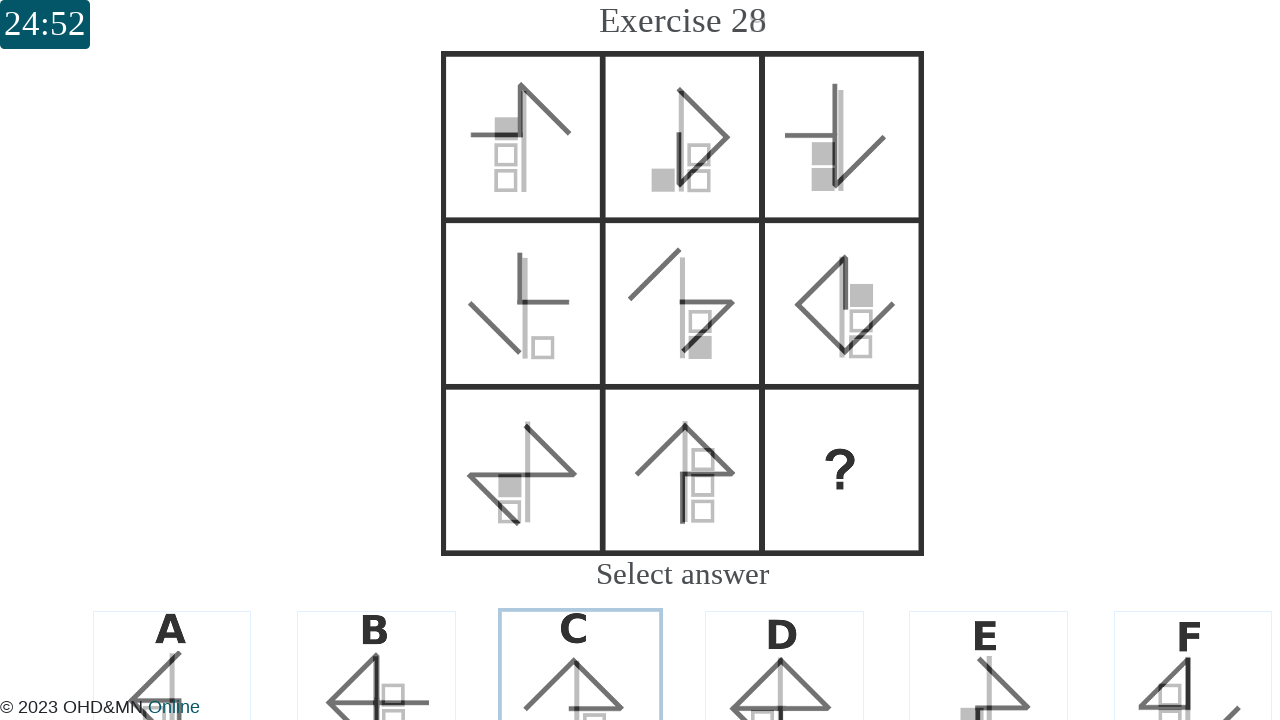

Selected answer option 2 for question 28 at (580, 644) on #question_28 div[data-answerid='2']
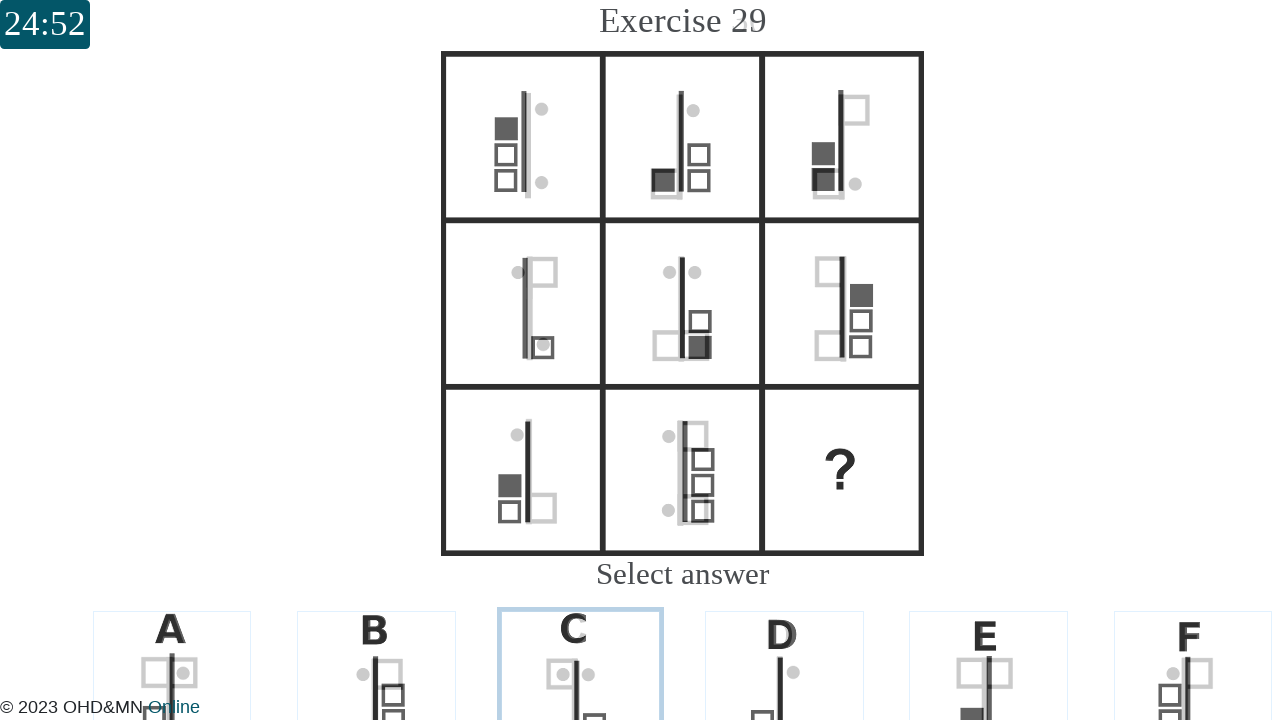

Selected answer option 2 for question 29 at (580, 644) on #question_29 div[data-answerid='2']
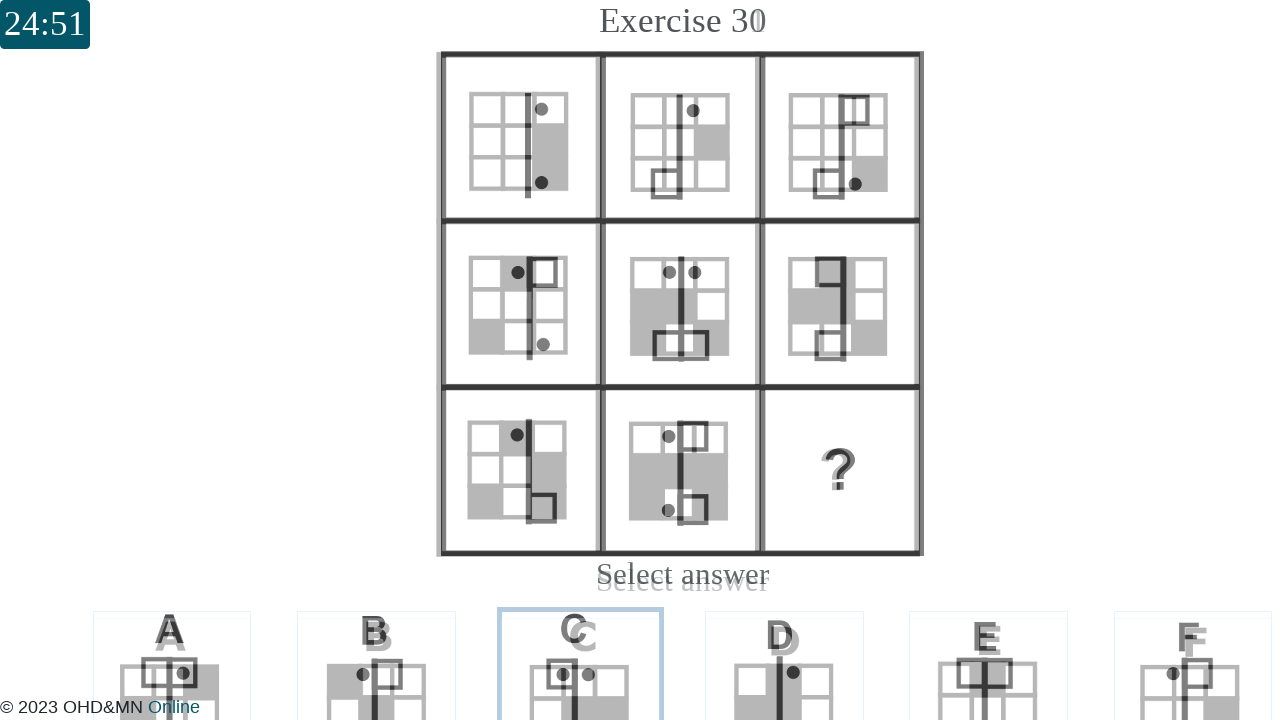

Selected answer option 2 for question 30 at (580, 644) on #question_30 div[data-answerid='2']
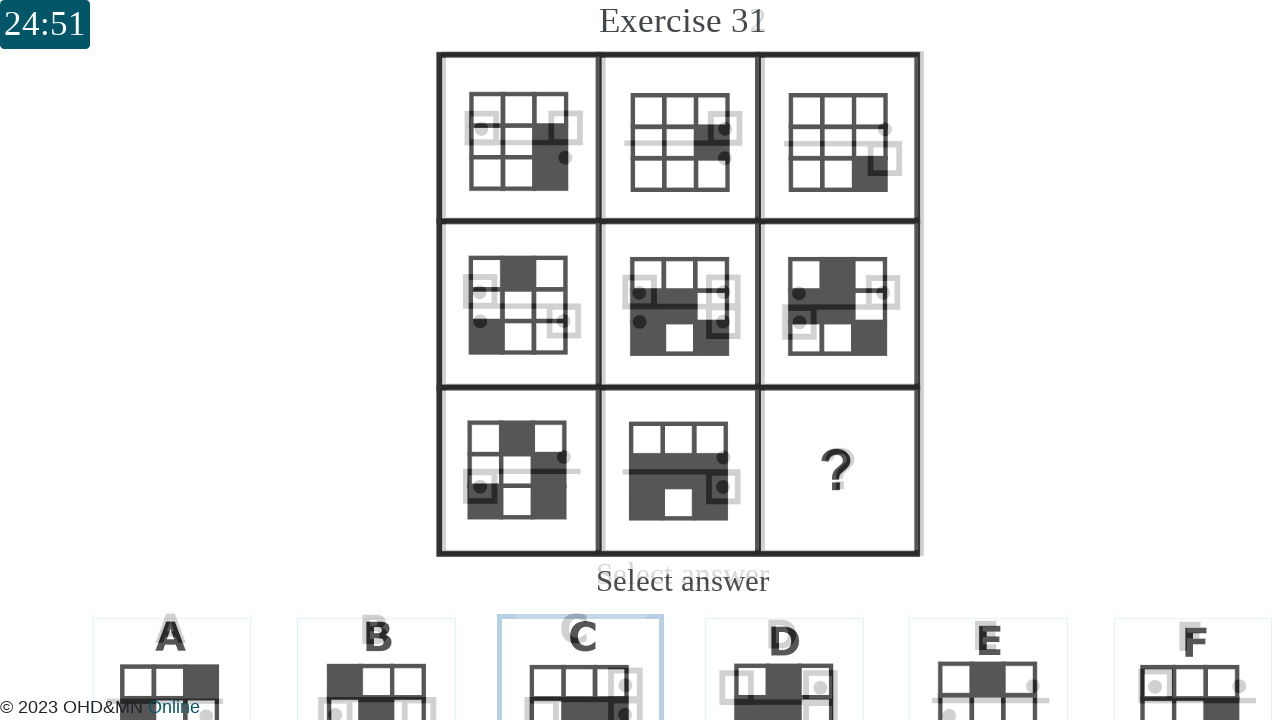

Selected answer option 2 for question 31 at (580, 644) on #question_31 div[data-answerid='2']
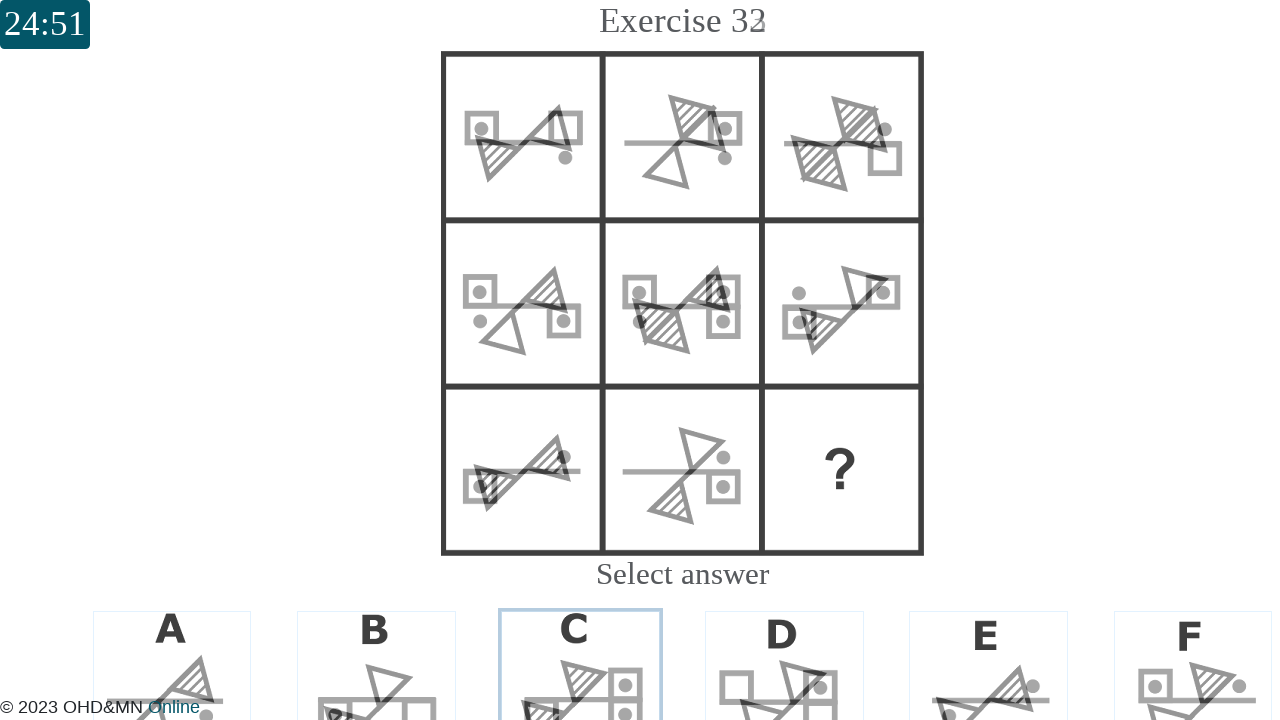

Selected answer option 2 for question 32 at (580, 644) on #question_32 div[data-answerid='2']
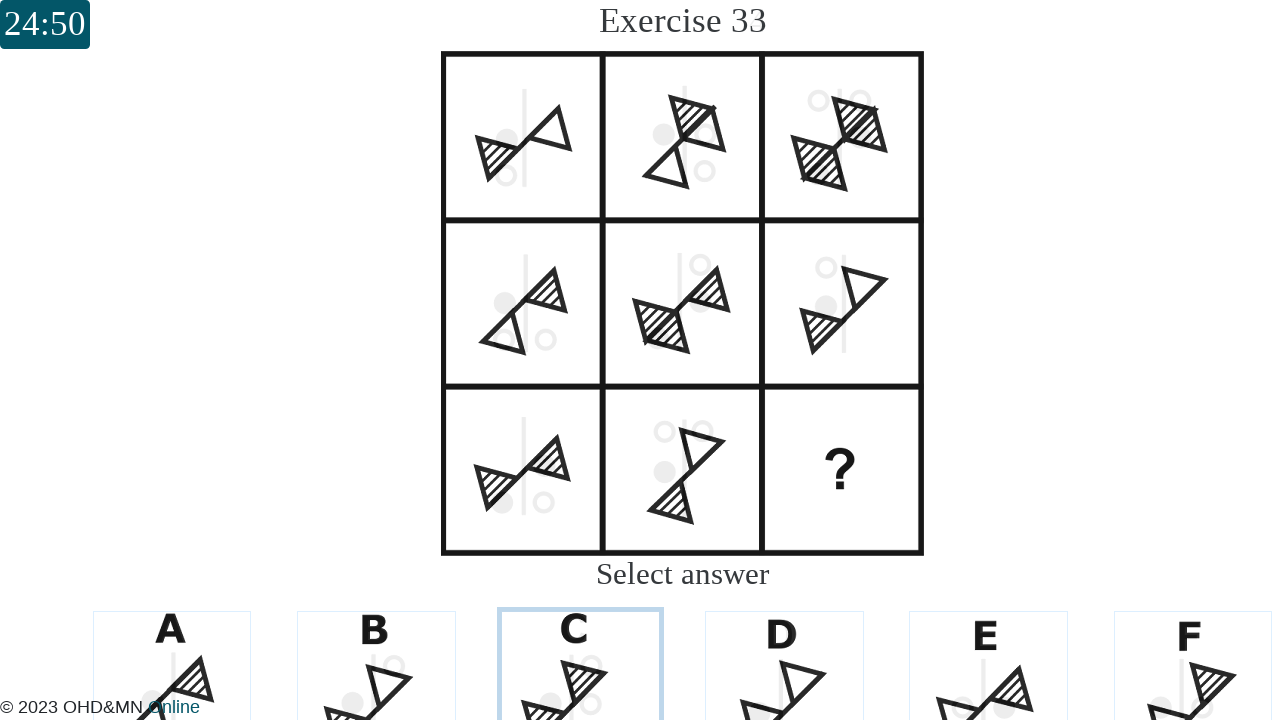

Selected answer option 2 for question 33 at (580, 644) on #question_33 div[data-answerid='2']
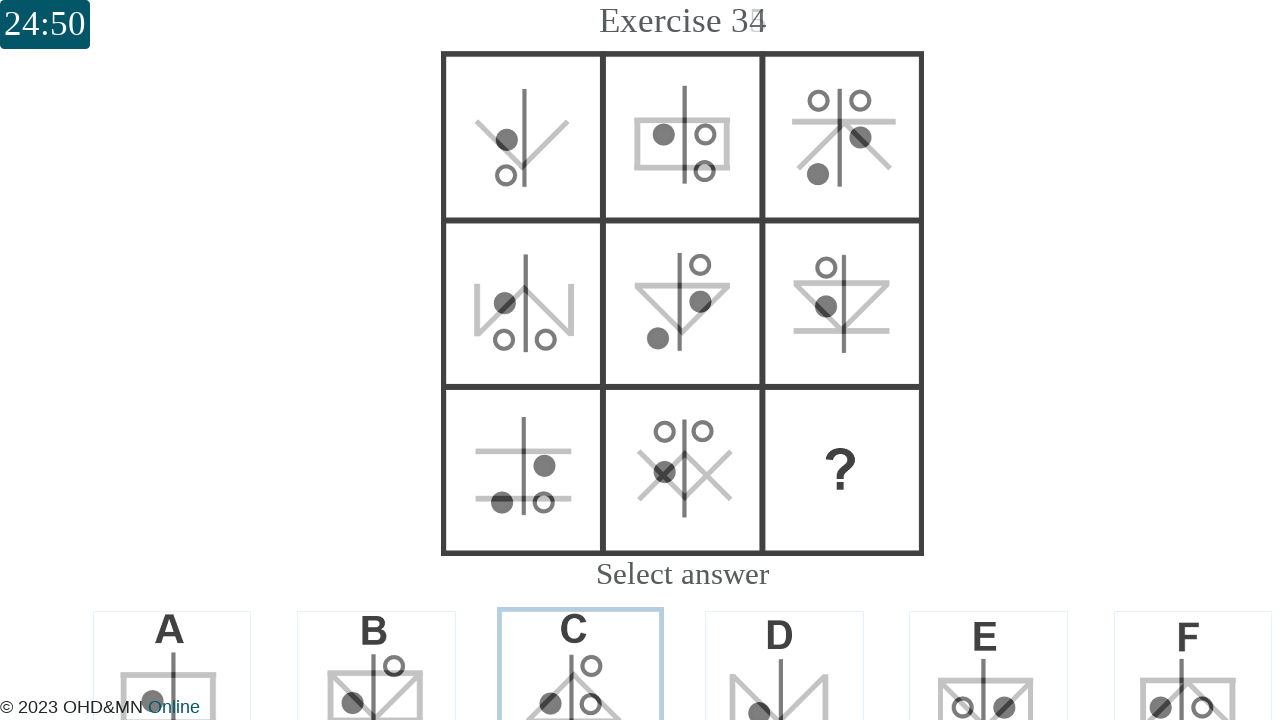

Selected answer option 2 for question 34 at (580, 644) on #question_34 div[data-answerid='2']
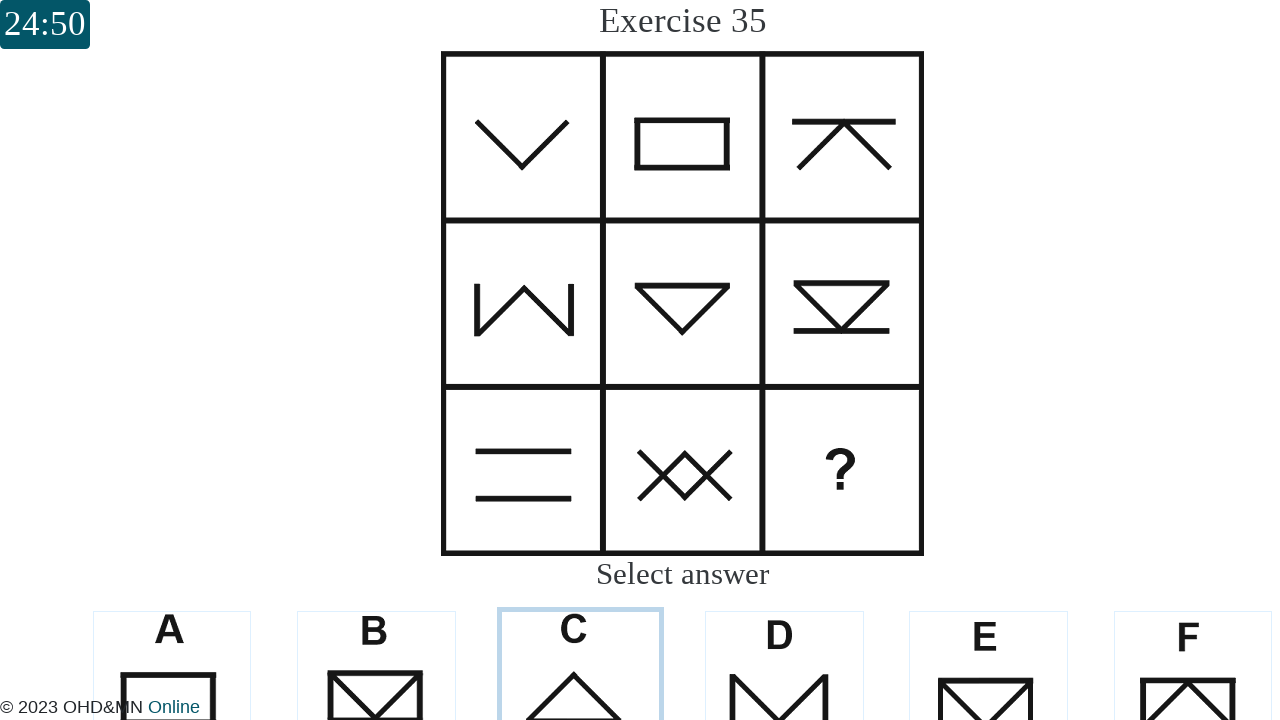

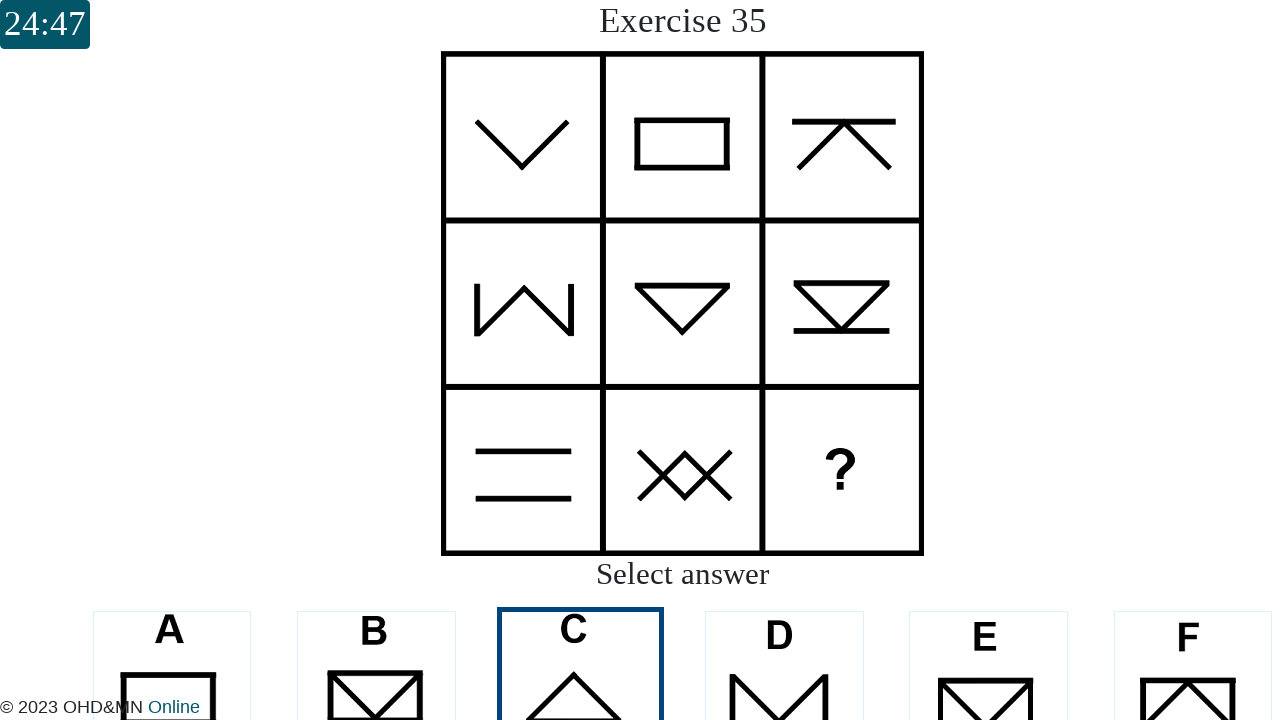